Navigates through a quotes website using pagination, clicking the "Next" button to browse through multiple pages of quotes

Starting URL: http://quotes.toscrape.com

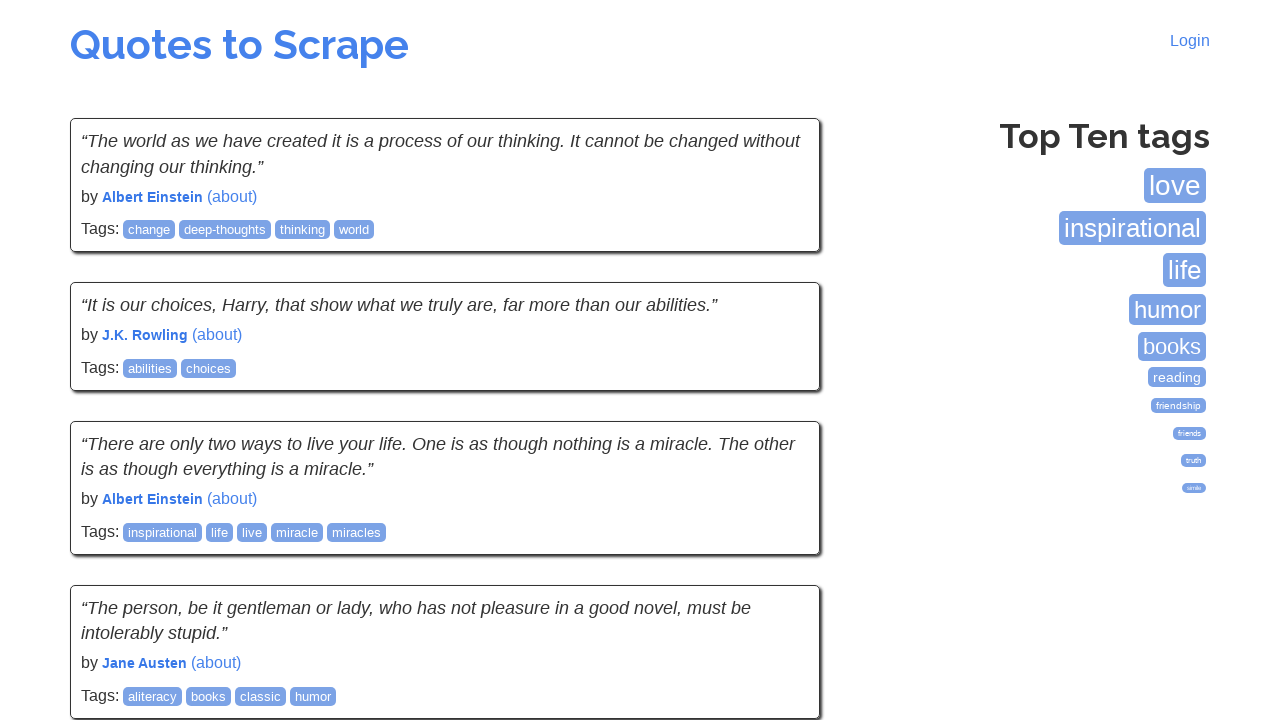

Waited for quotes to load on current page
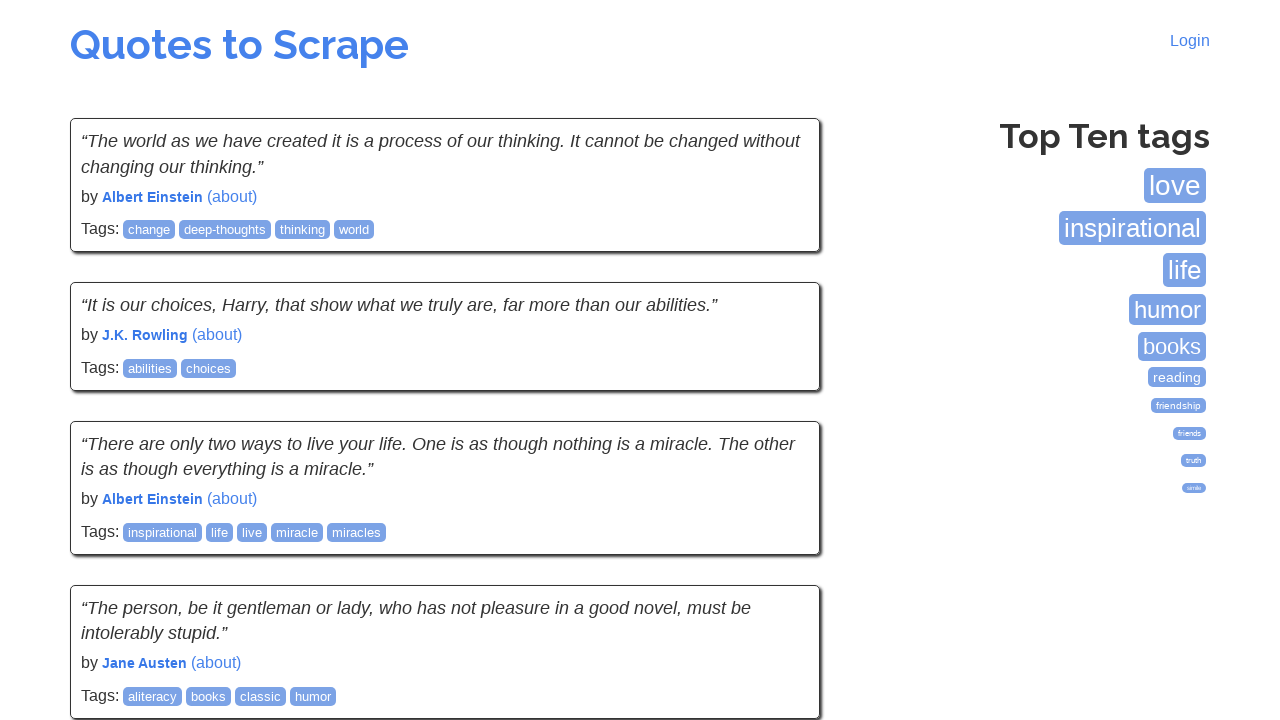

Checked for 'Next' button availability
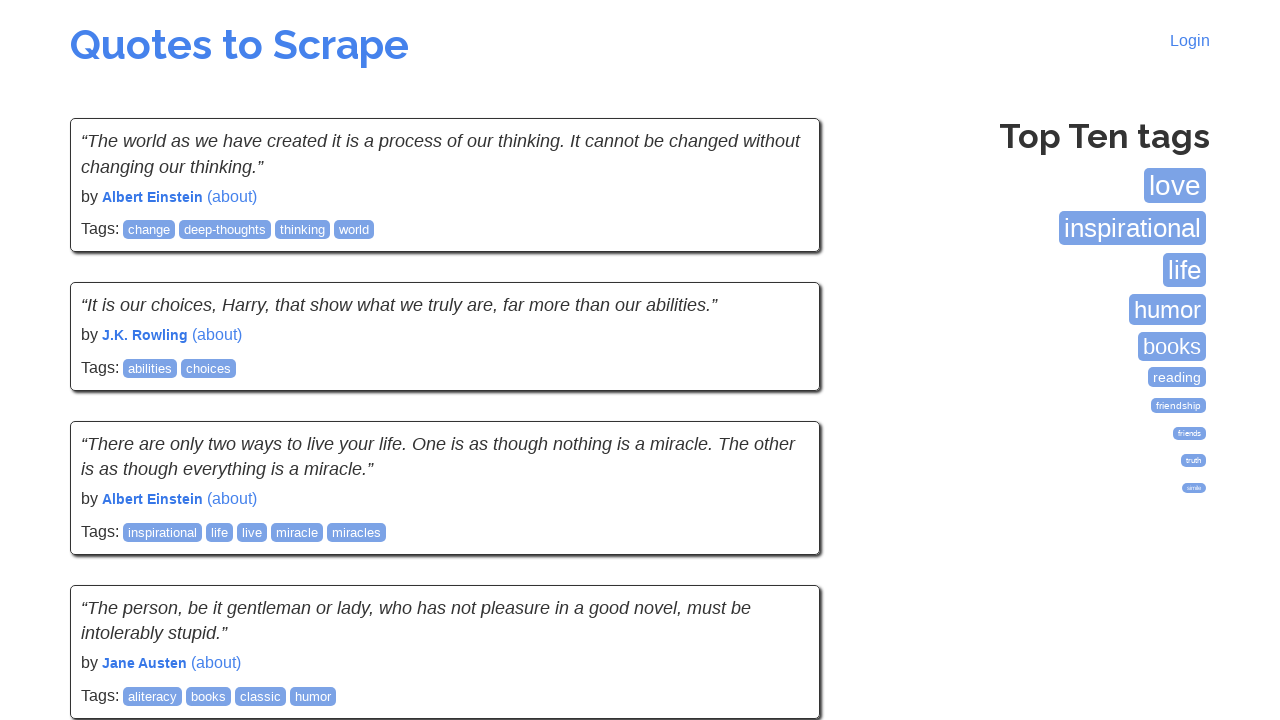

Clicked 'Next' button to navigate to next page at (778, 542) on .next a
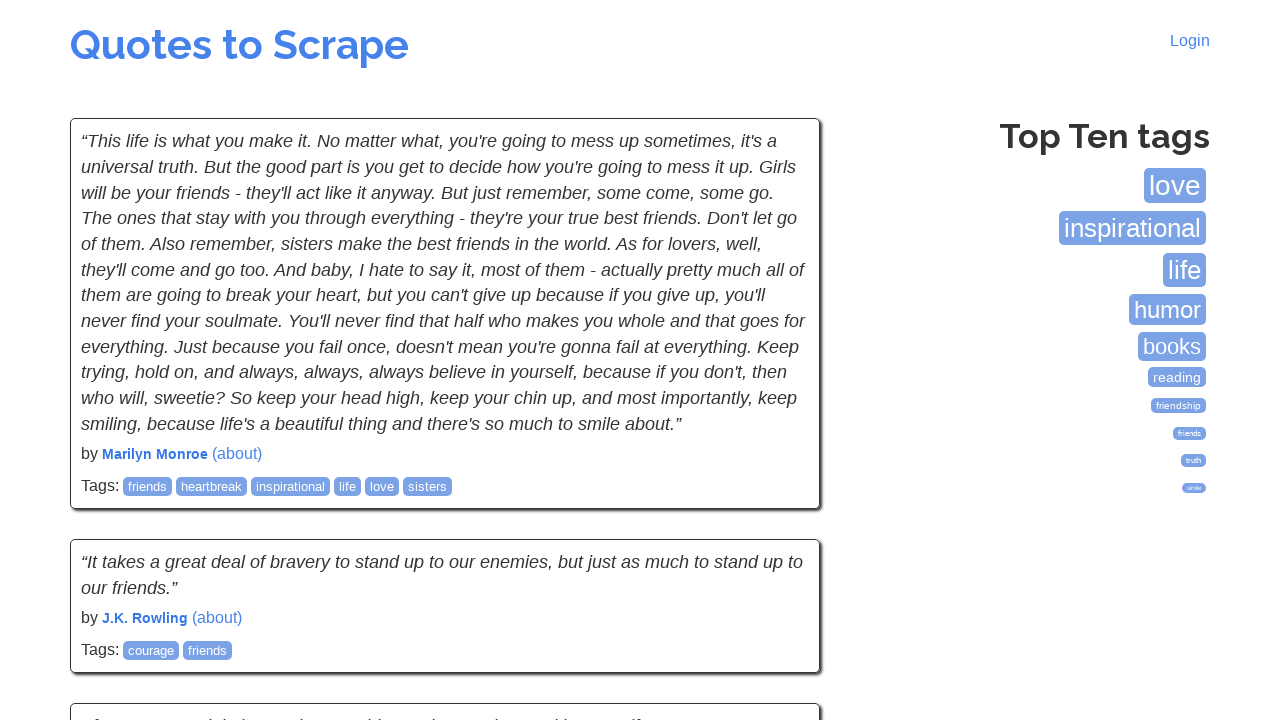

Waited for next page to load (networkidle)
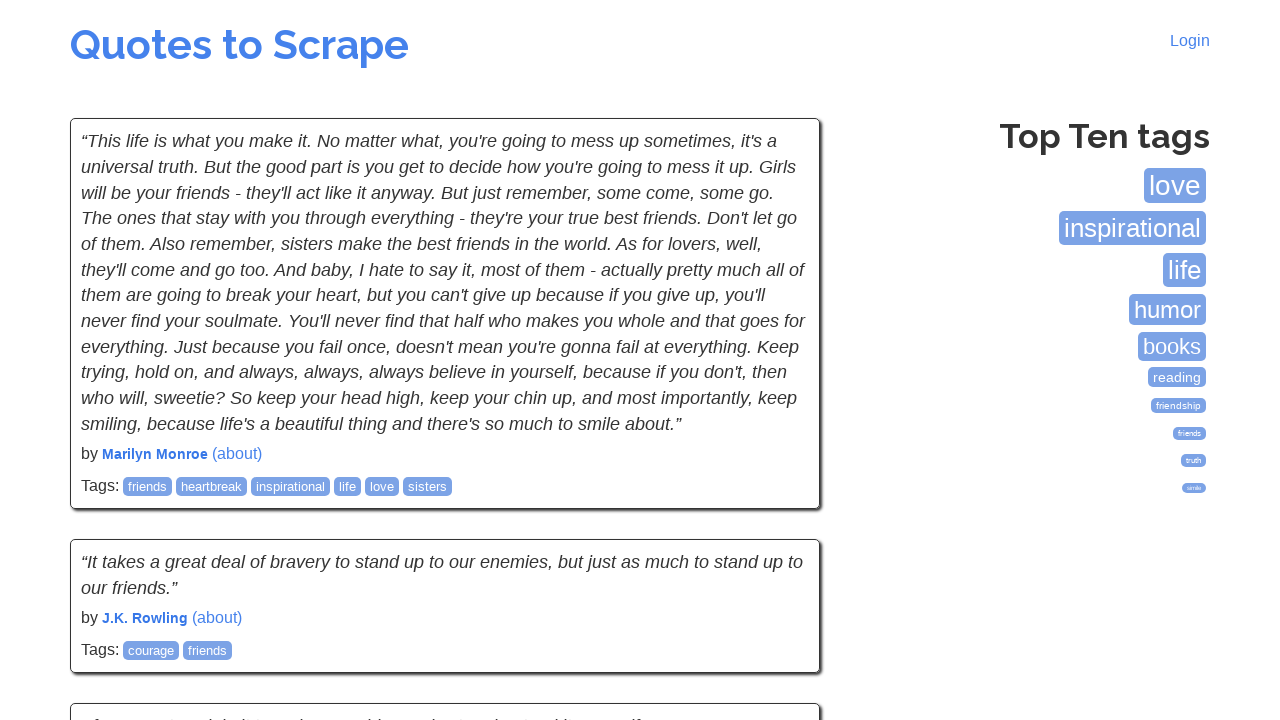

Waited for quotes to load on current page
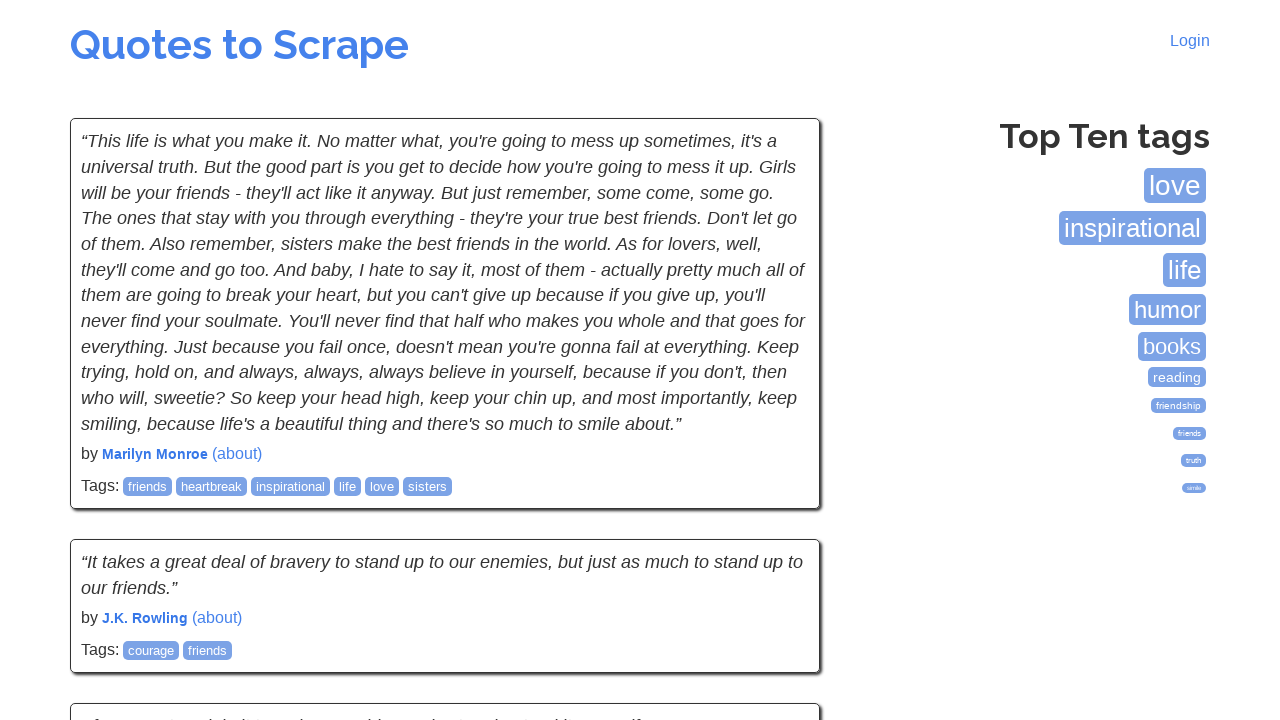

Checked for 'Next' button availability
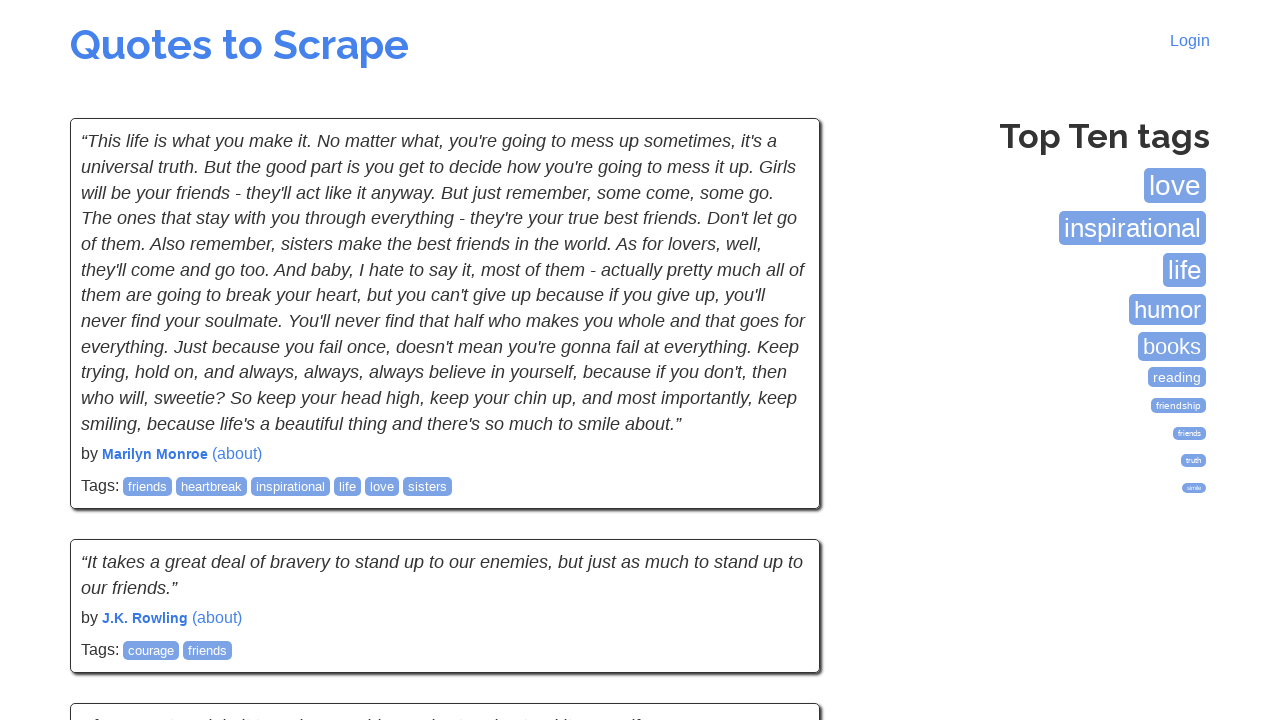

Clicked 'Next' button to navigate to next page at (778, 542) on .next a
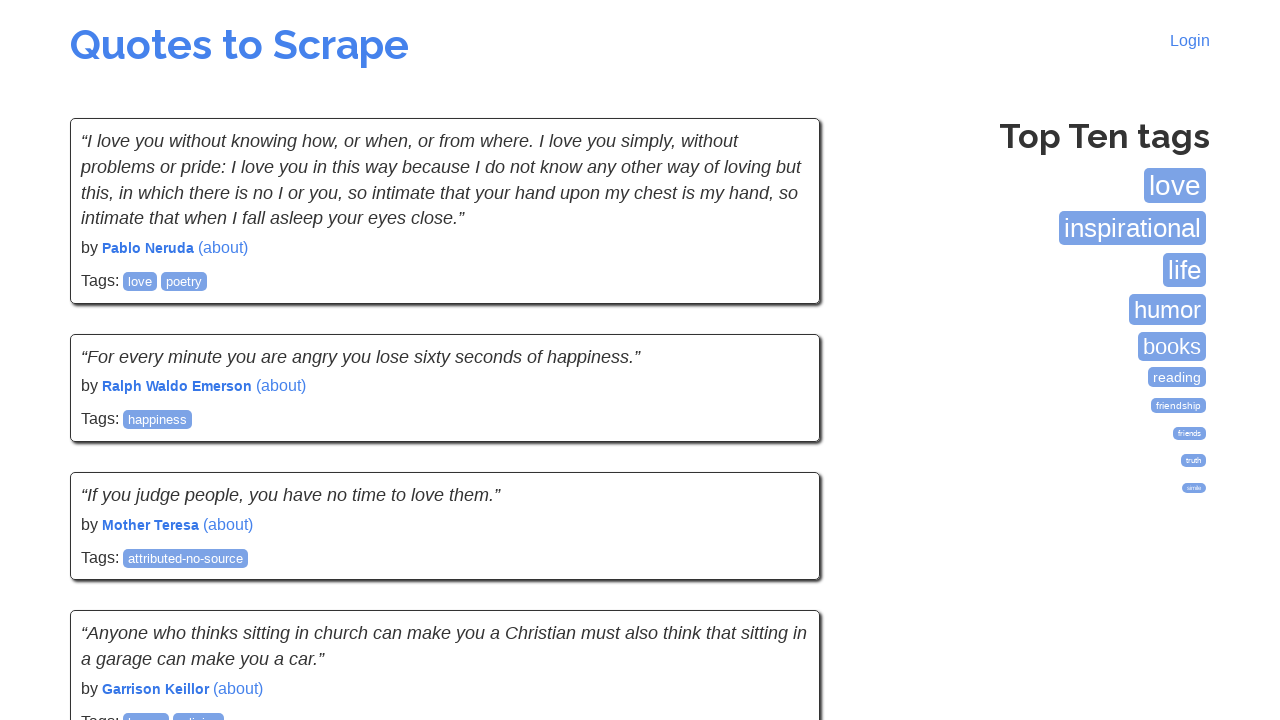

Waited for next page to load (networkidle)
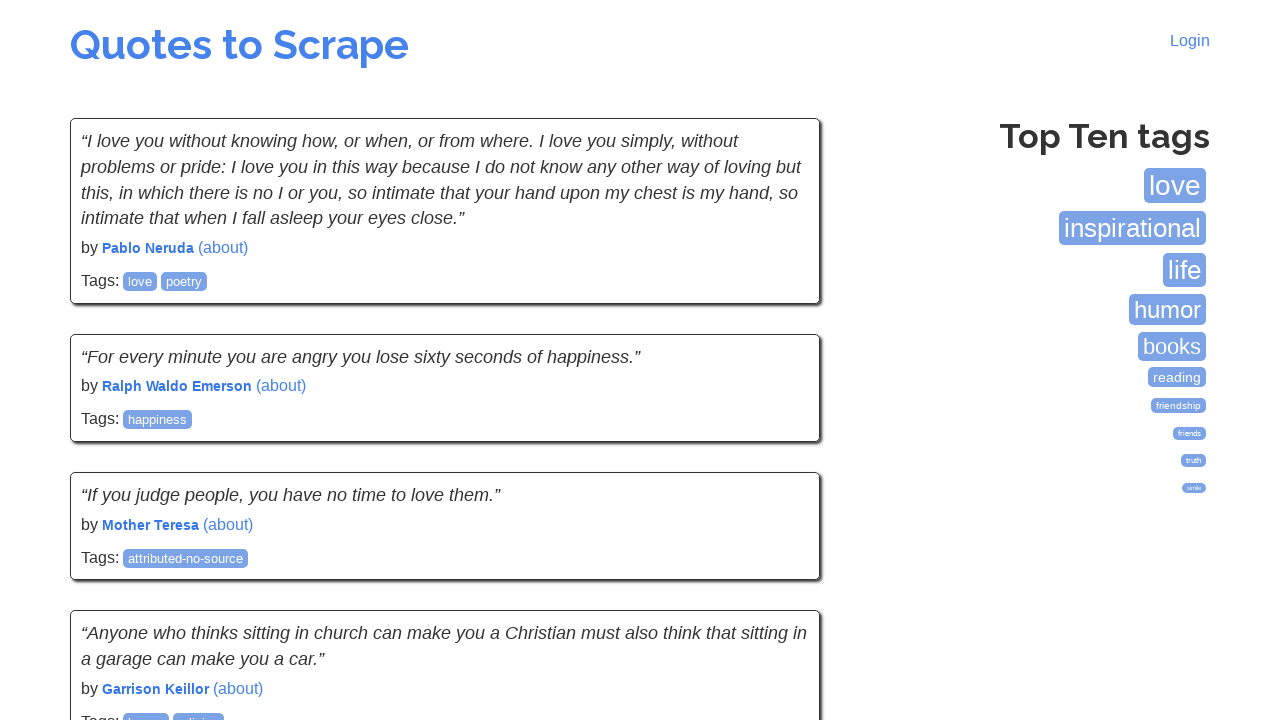

Waited for quotes to load on current page
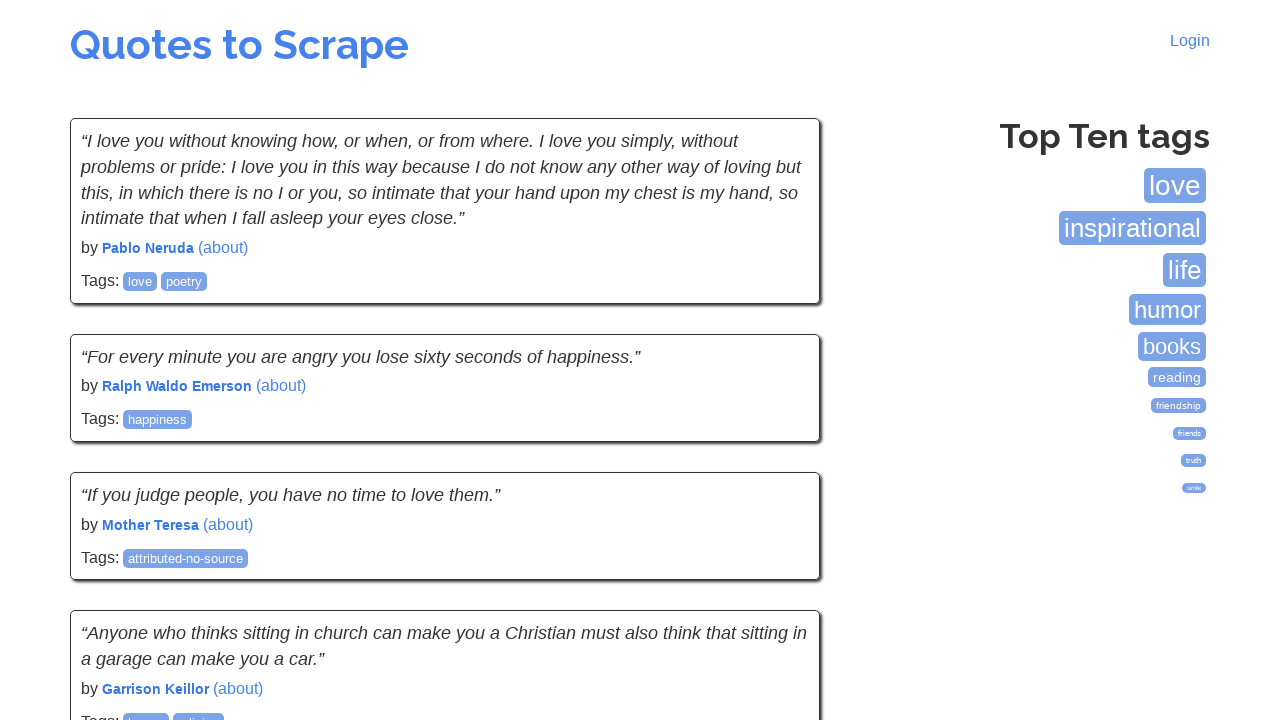

Checked for 'Next' button availability
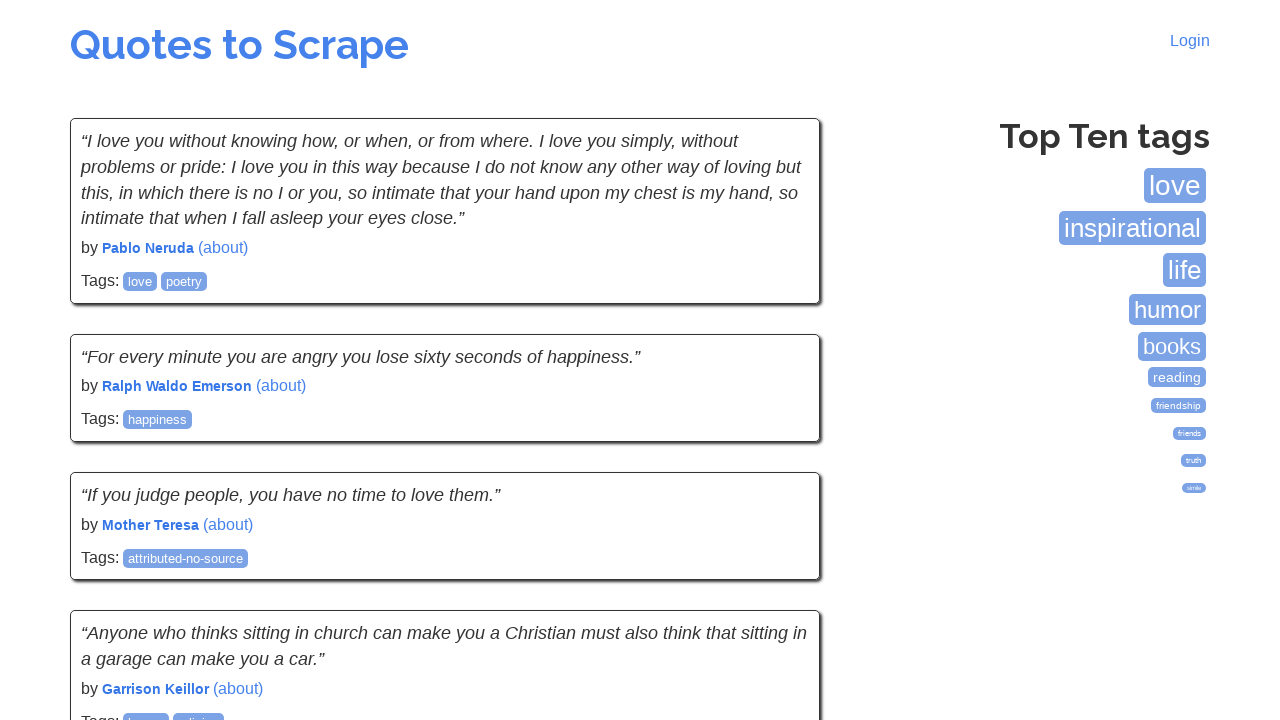

Clicked 'Next' button to navigate to next page at (778, 542) on .next a
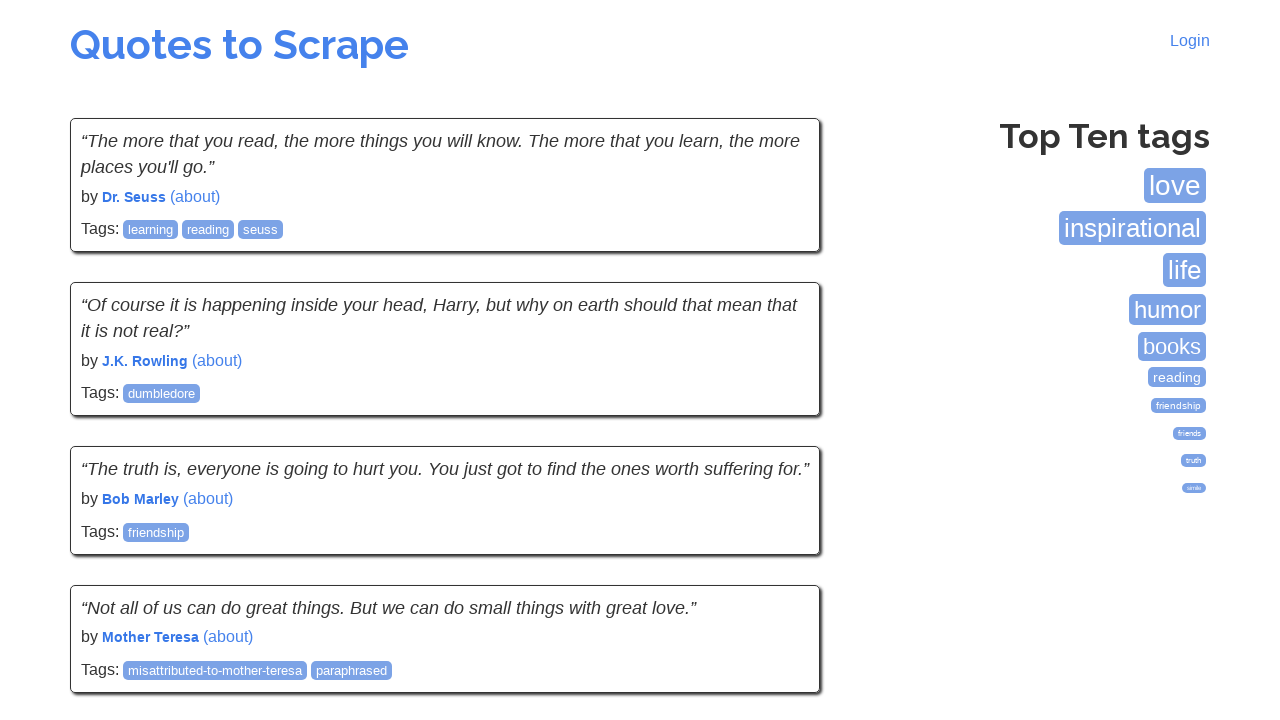

Waited for next page to load (networkidle)
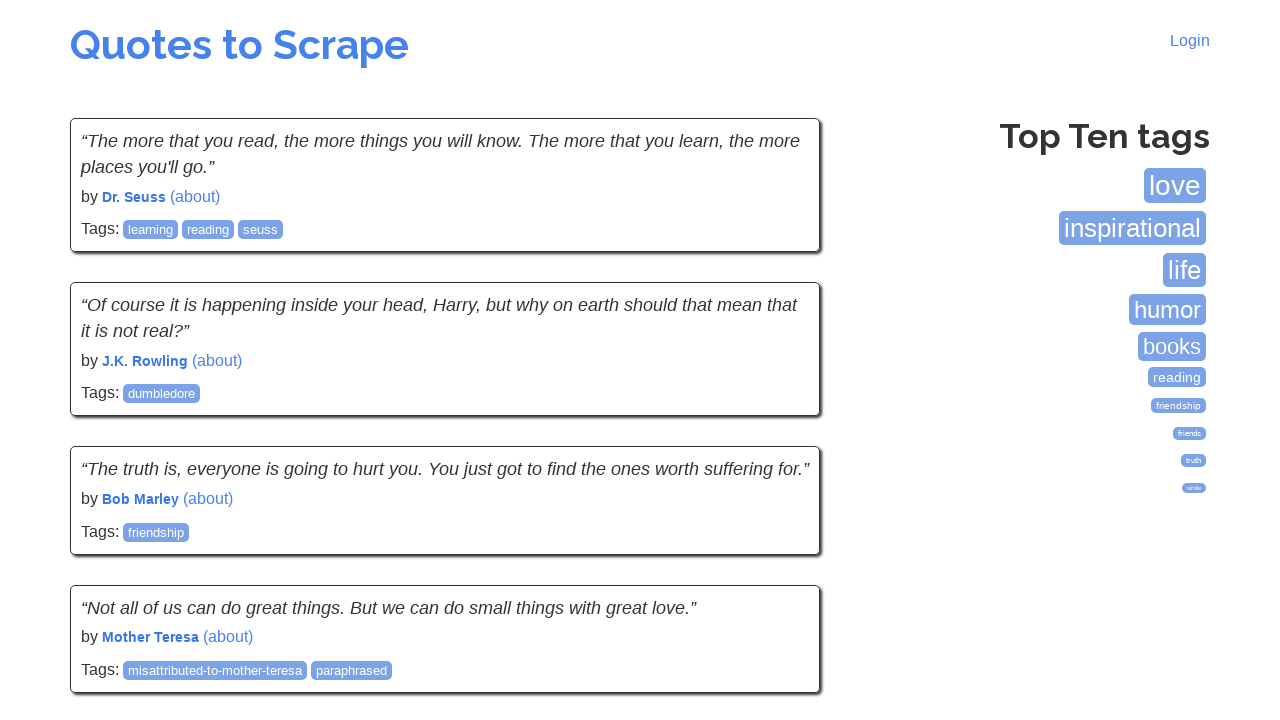

Waited for quotes to load on current page
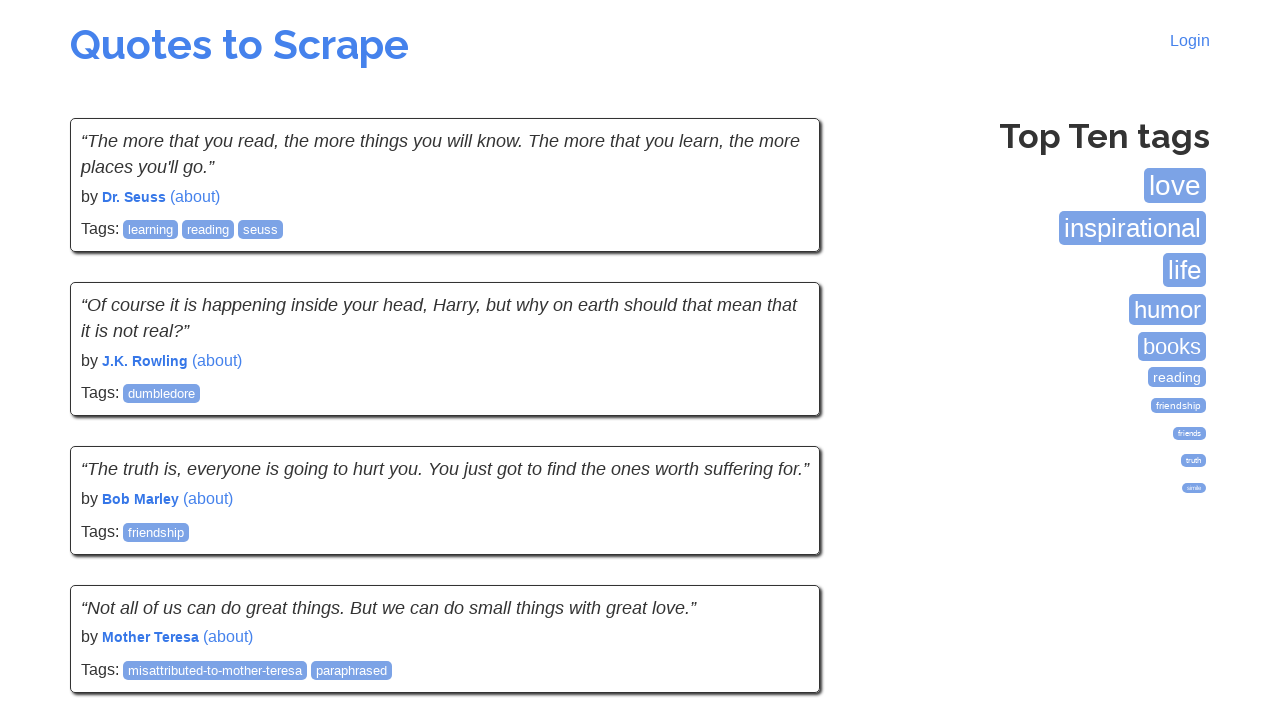

Checked for 'Next' button availability
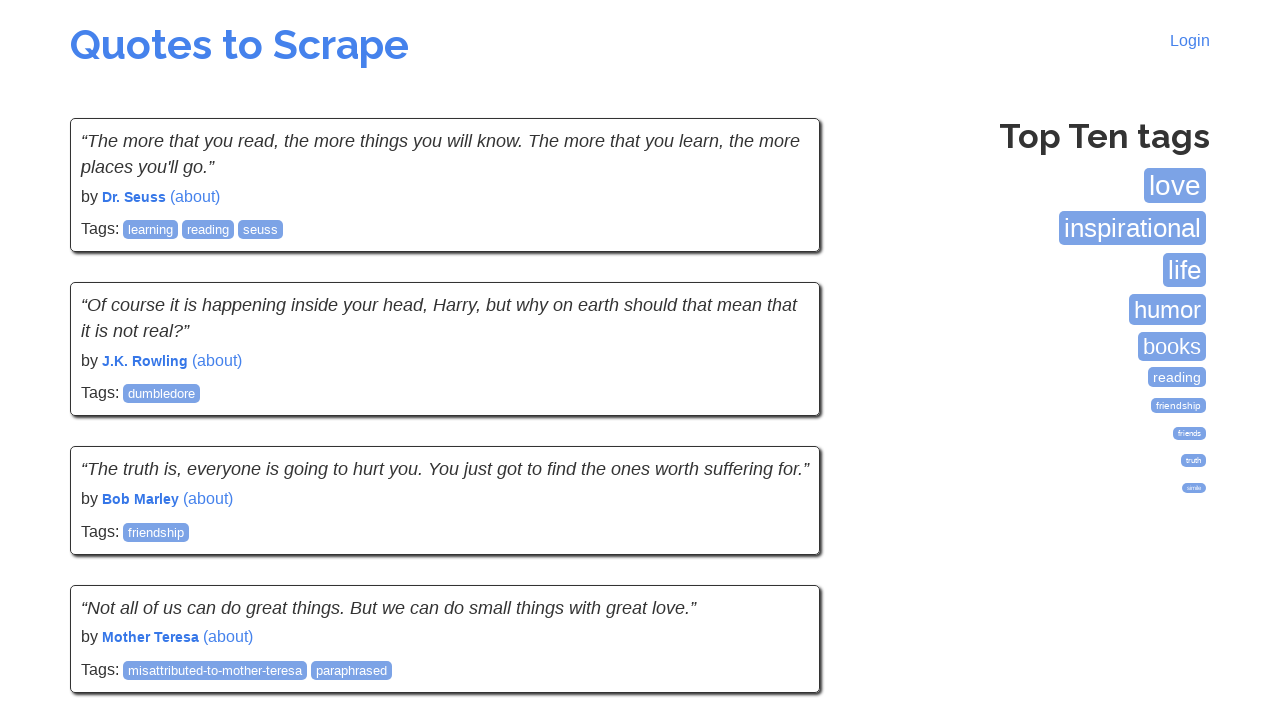

Clicked 'Next' button to navigate to next page at (778, 542) on .next a
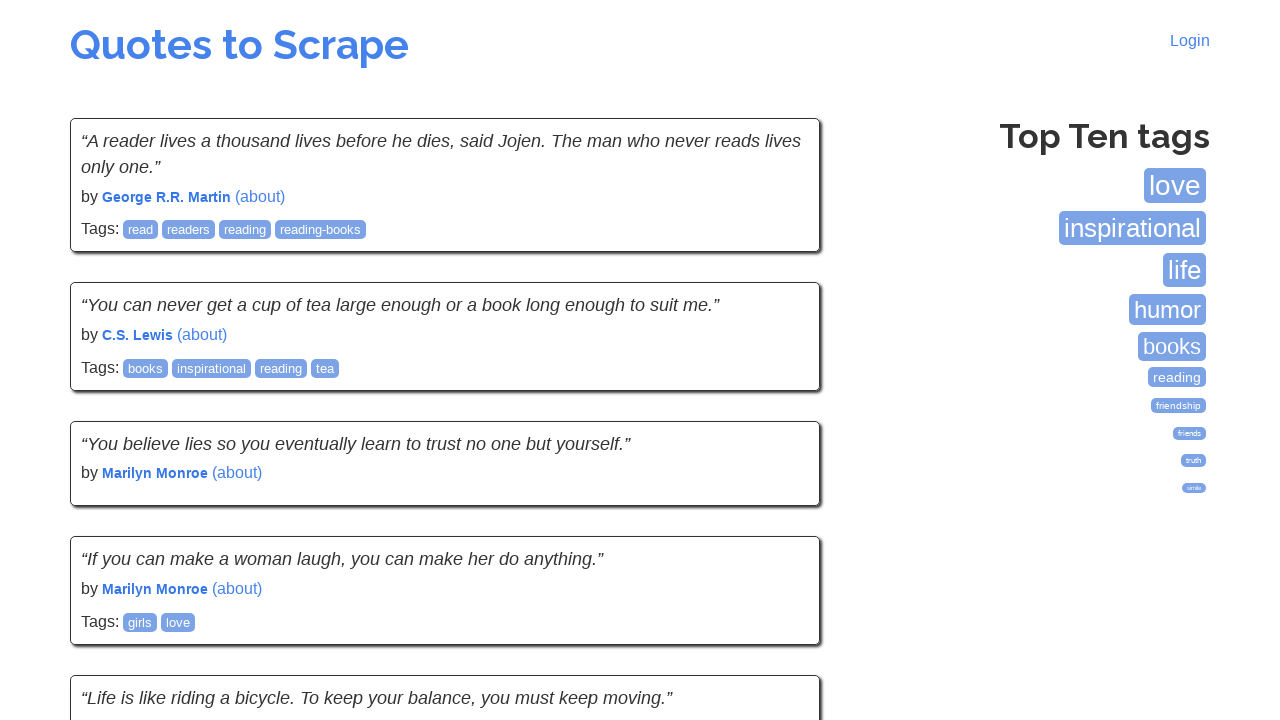

Waited for next page to load (networkidle)
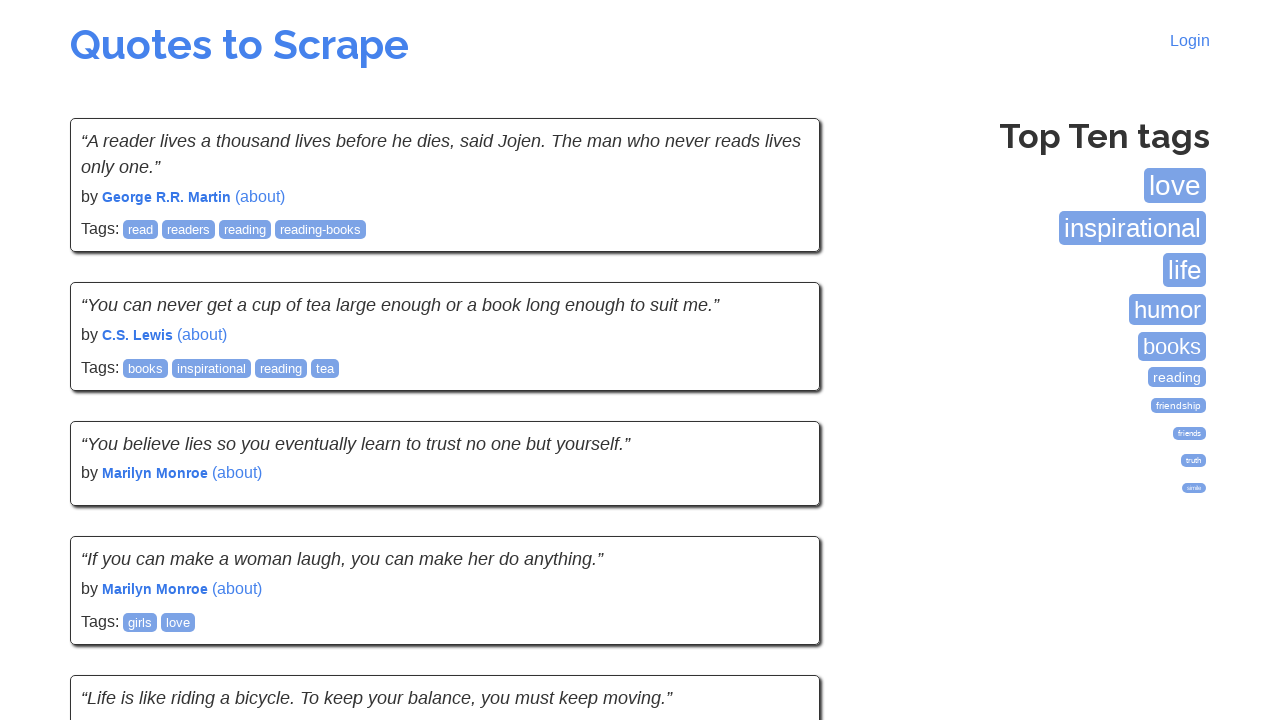

Waited for quotes to load on current page
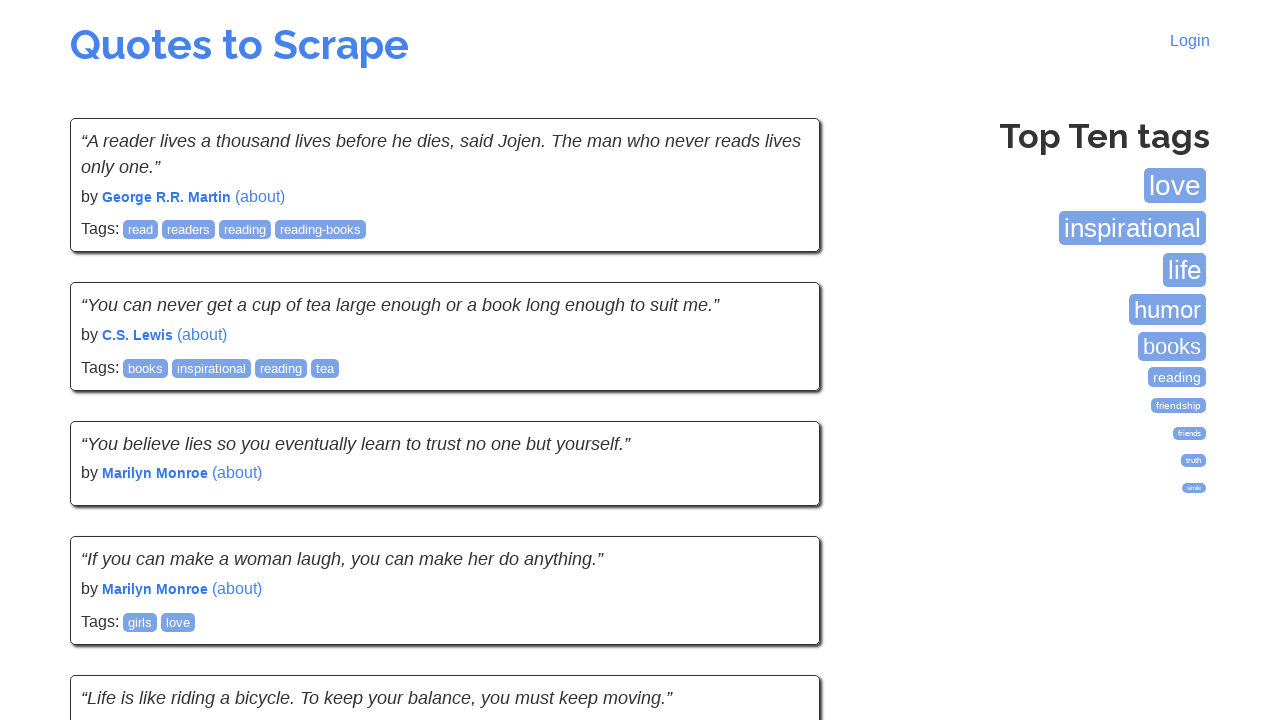

Checked for 'Next' button availability
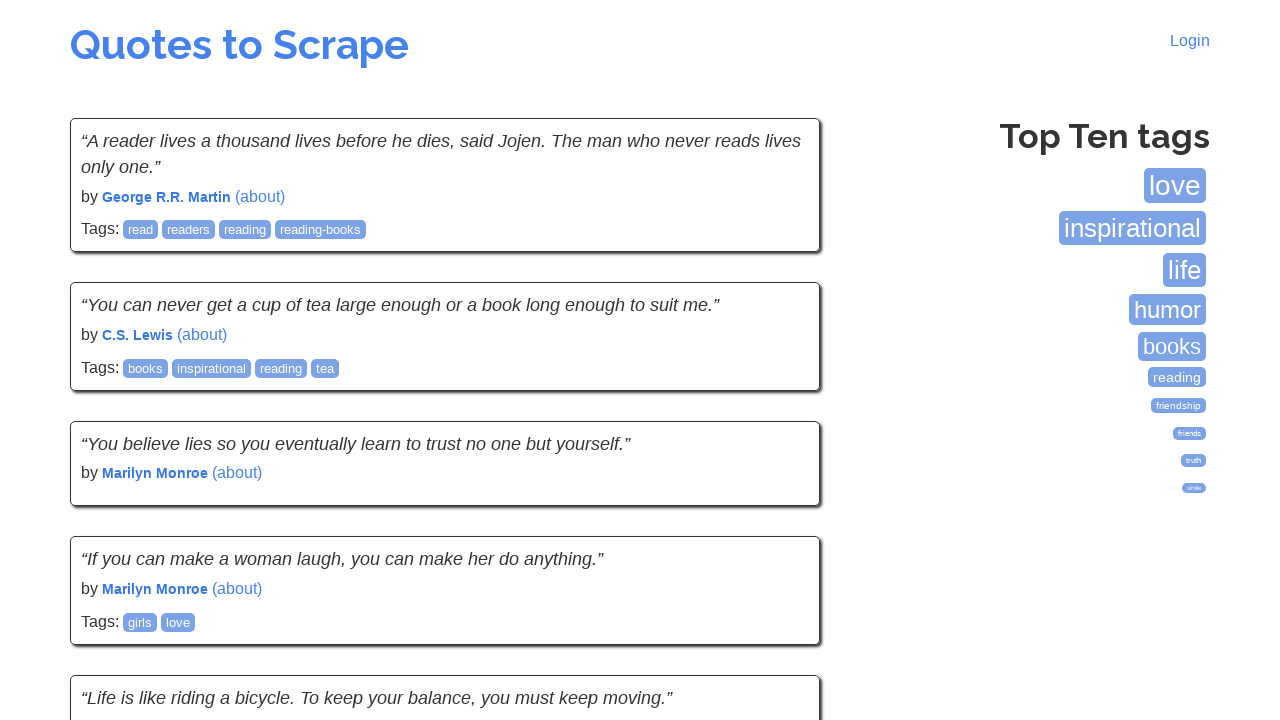

Clicked 'Next' button to navigate to next page at (778, 541) on .next a
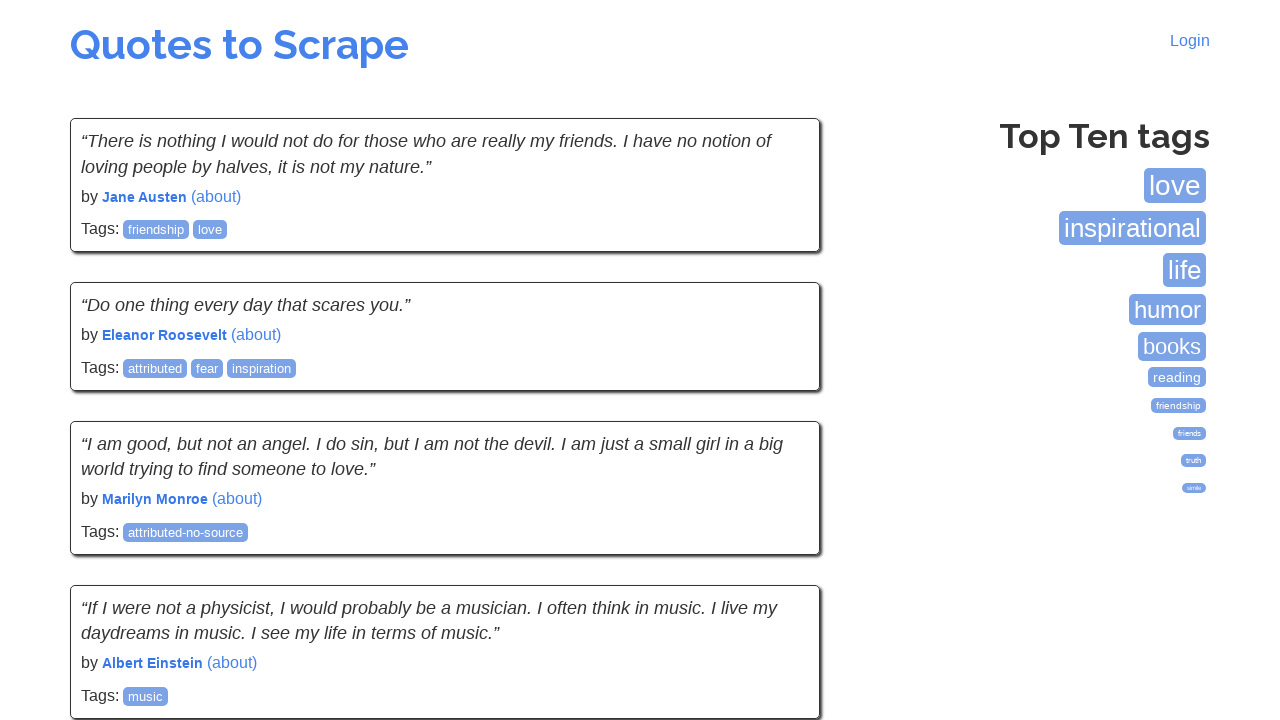

Waited for next page to load (networkidle)
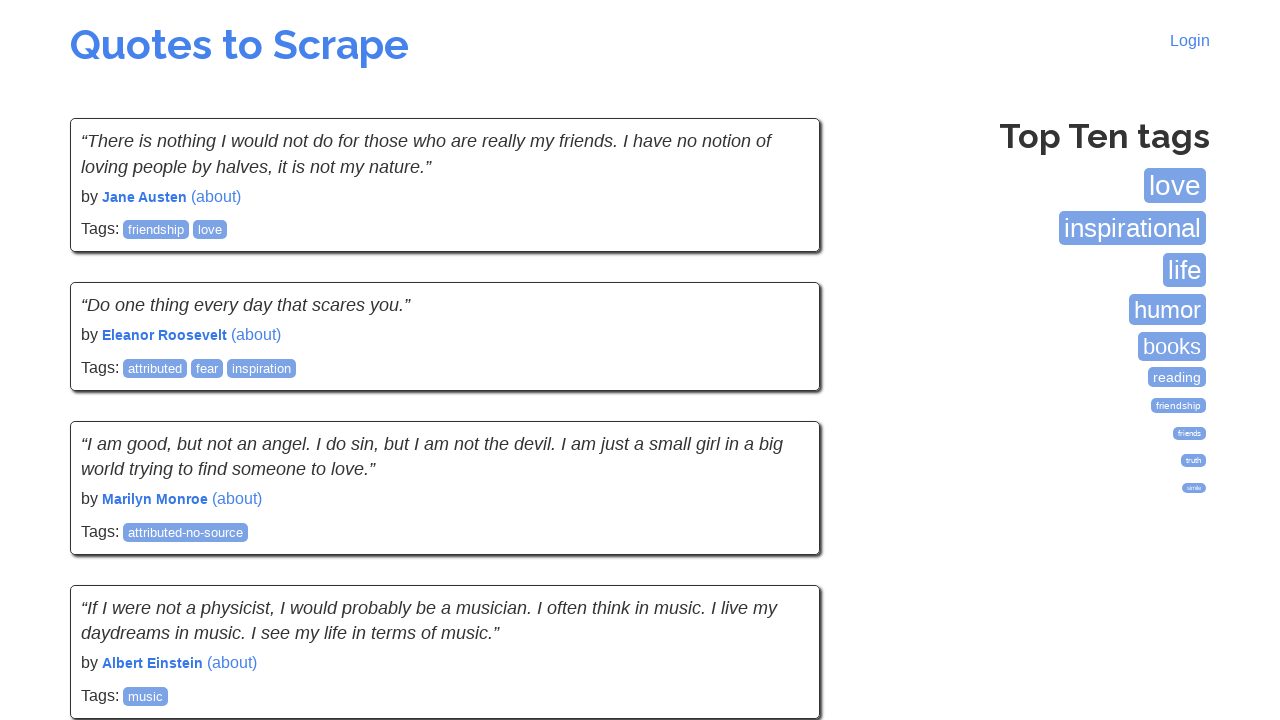

Waited for quotes to load on current page
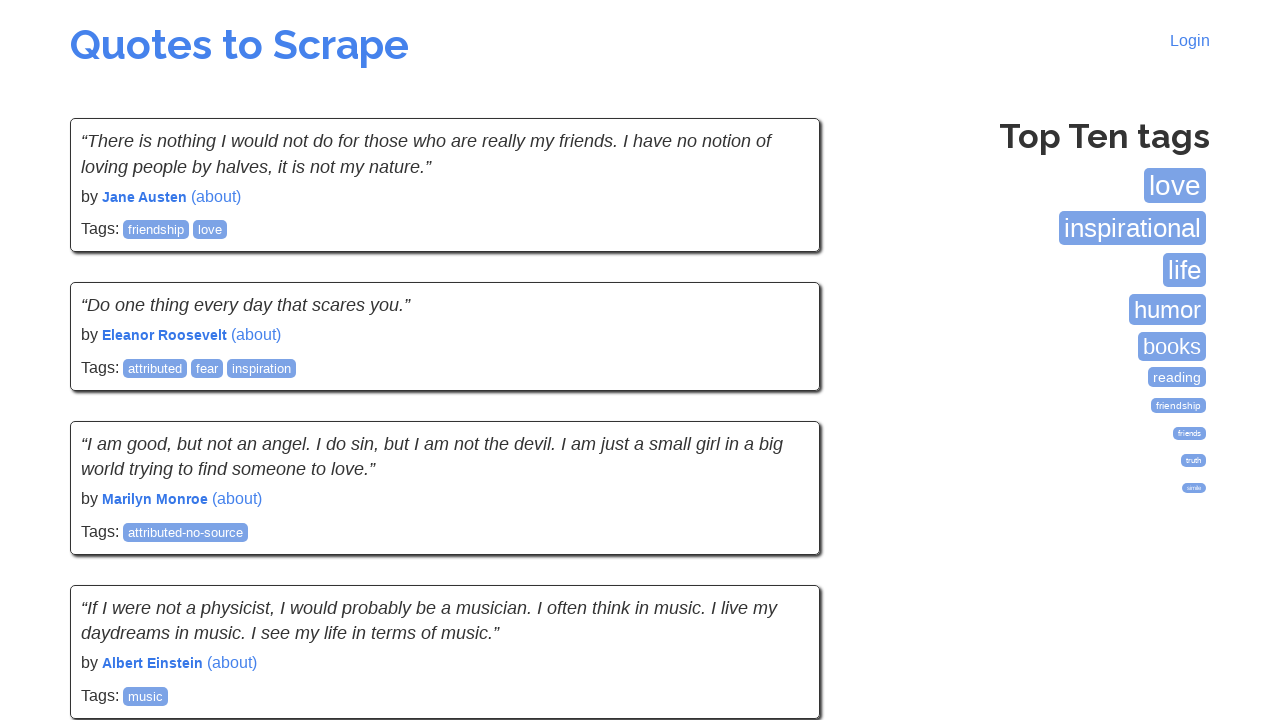

Checked for 'Next' button availability
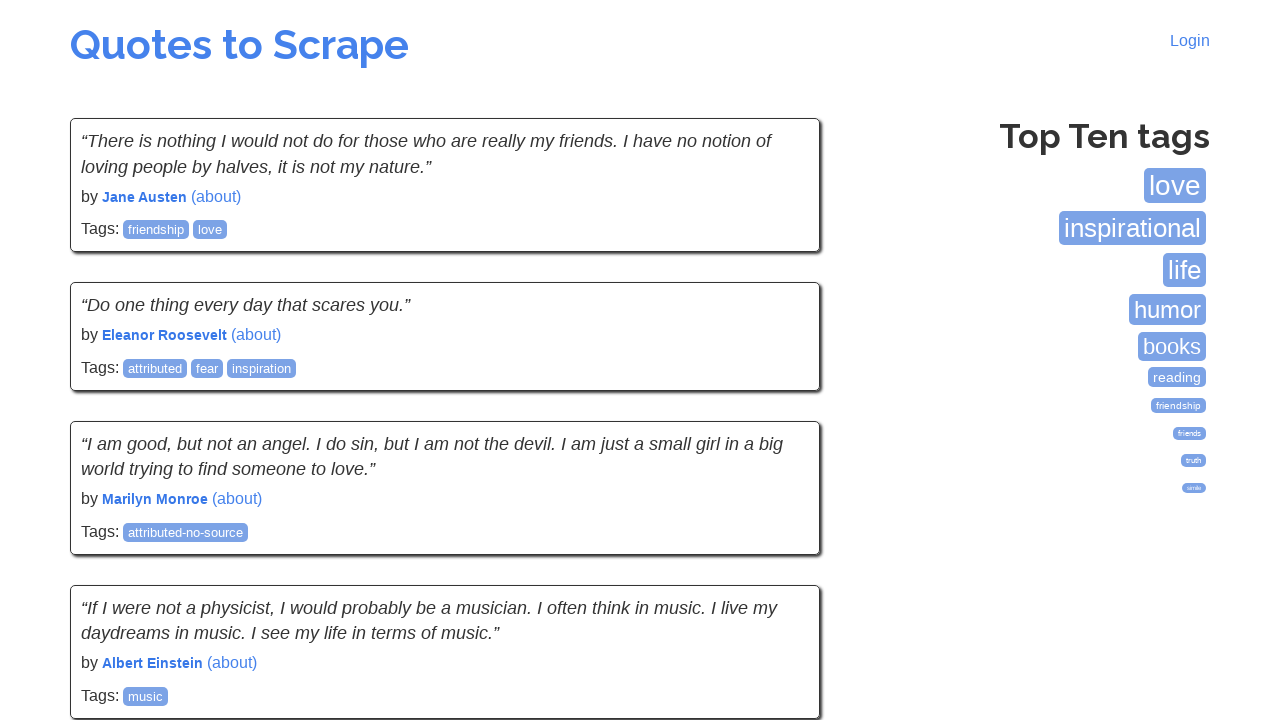

Clicked 'Next' button to navigate to next page at (778, 542) on .next a
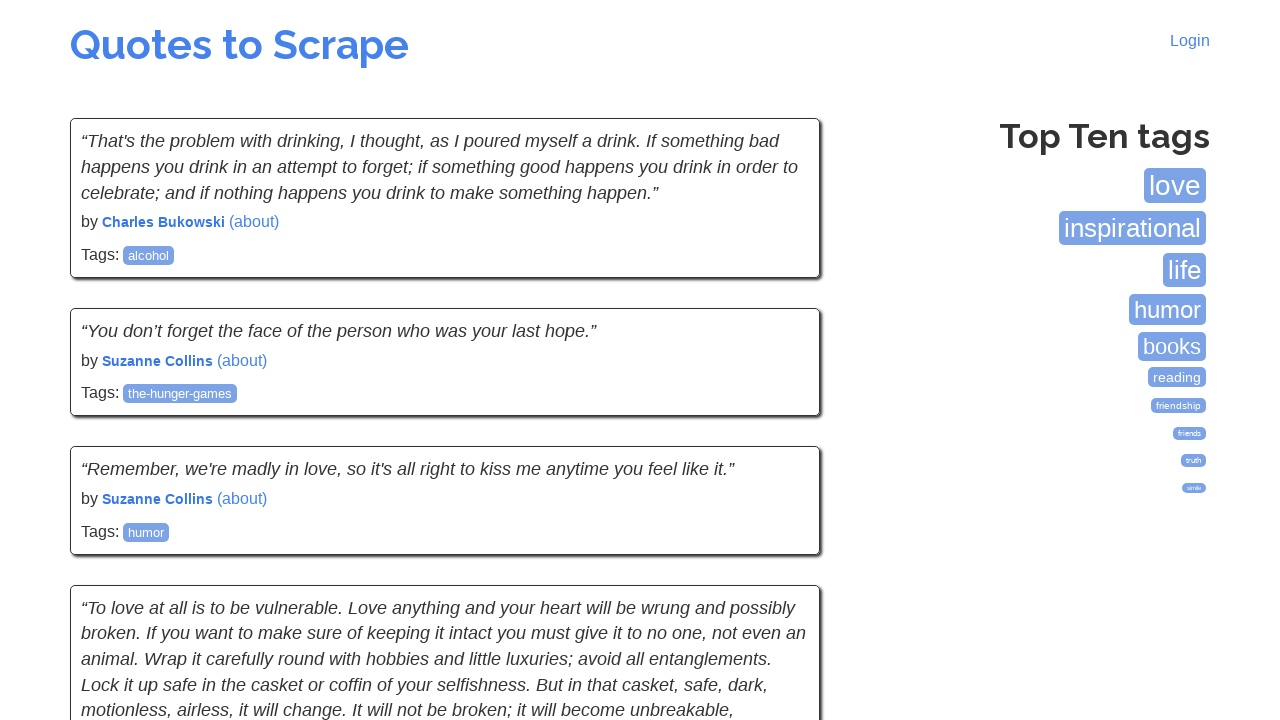

Waited for next page to load (networkidle)
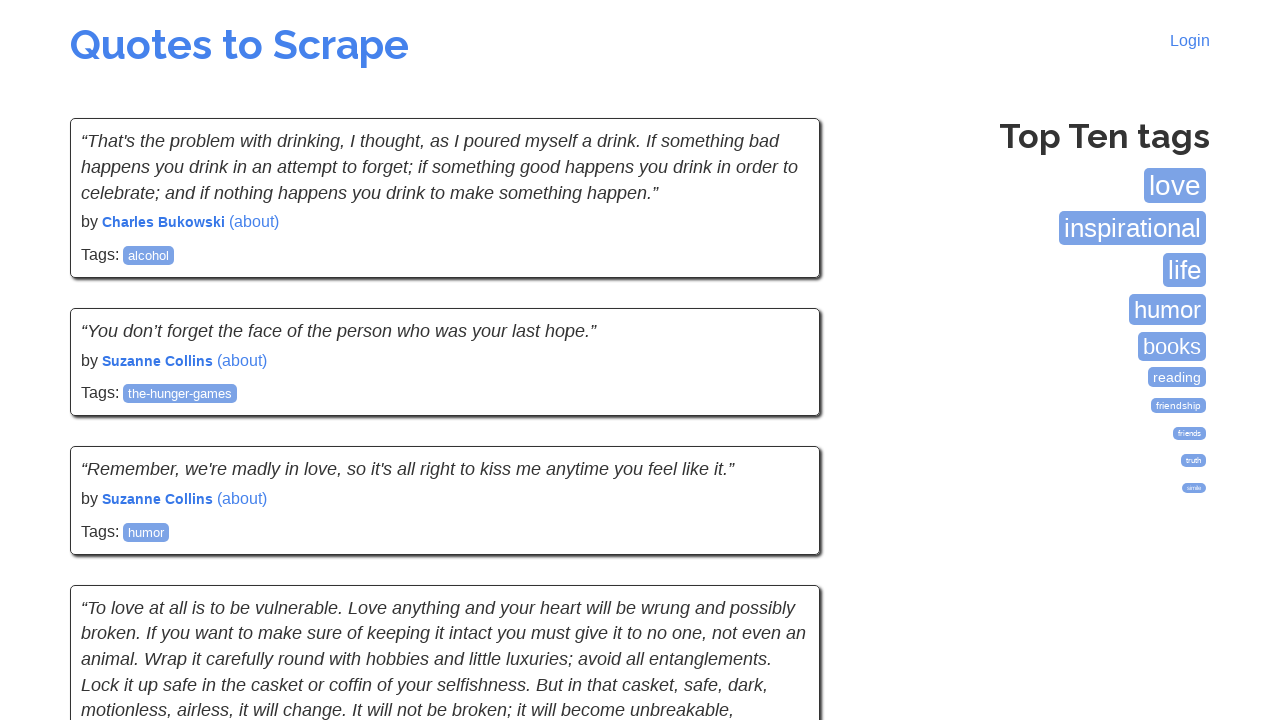

Waited for quotes to load on current page
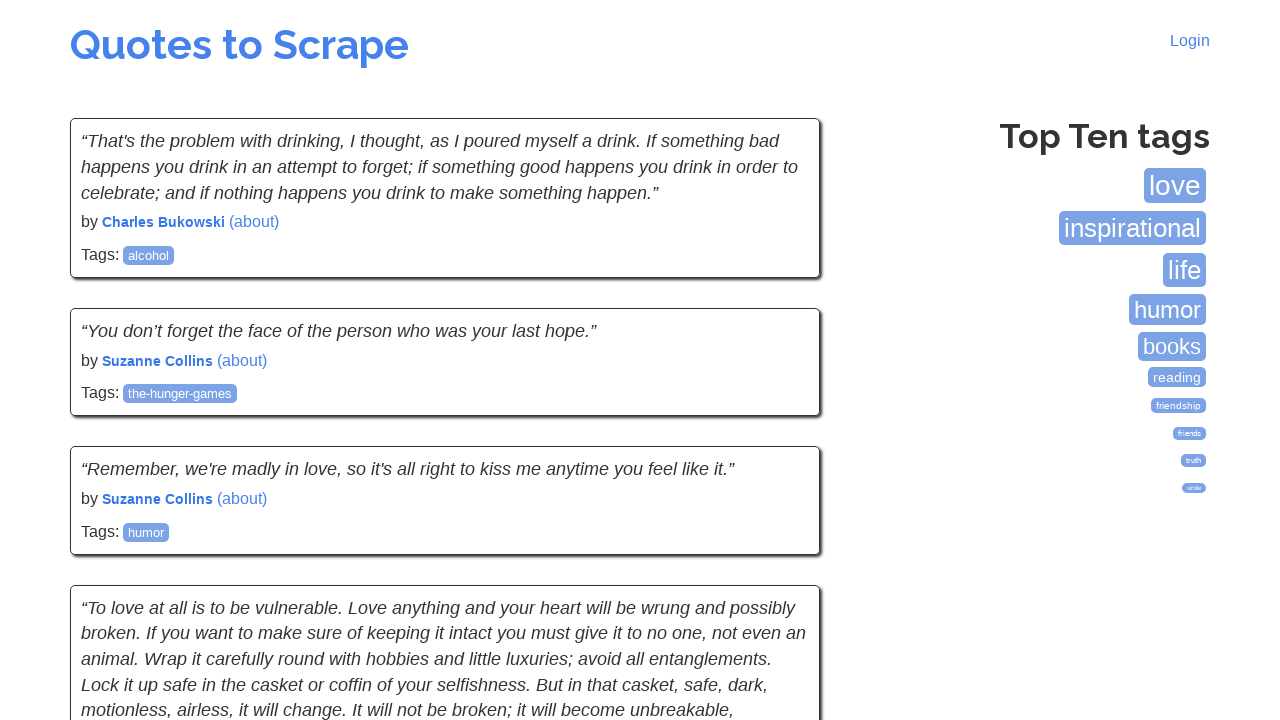

Checked for 'Next' button availability
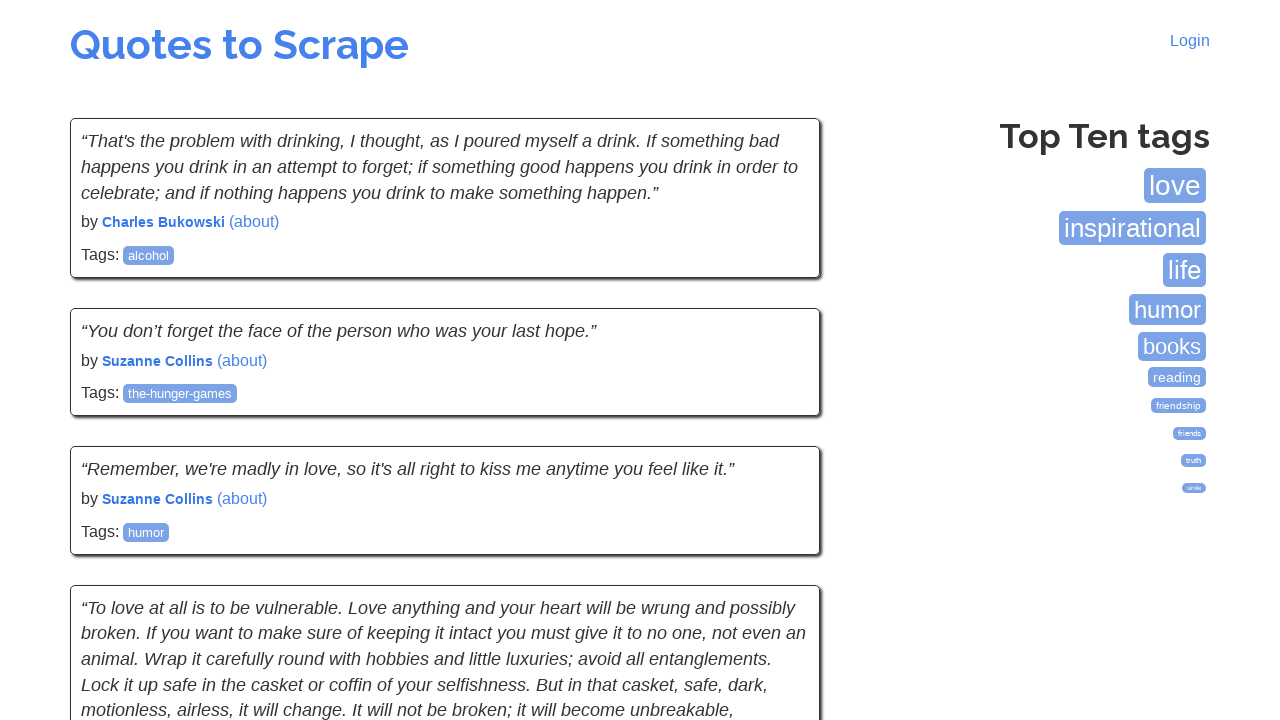

Clicked 'Next' button to navigate to next page at (778, 542) on .next a
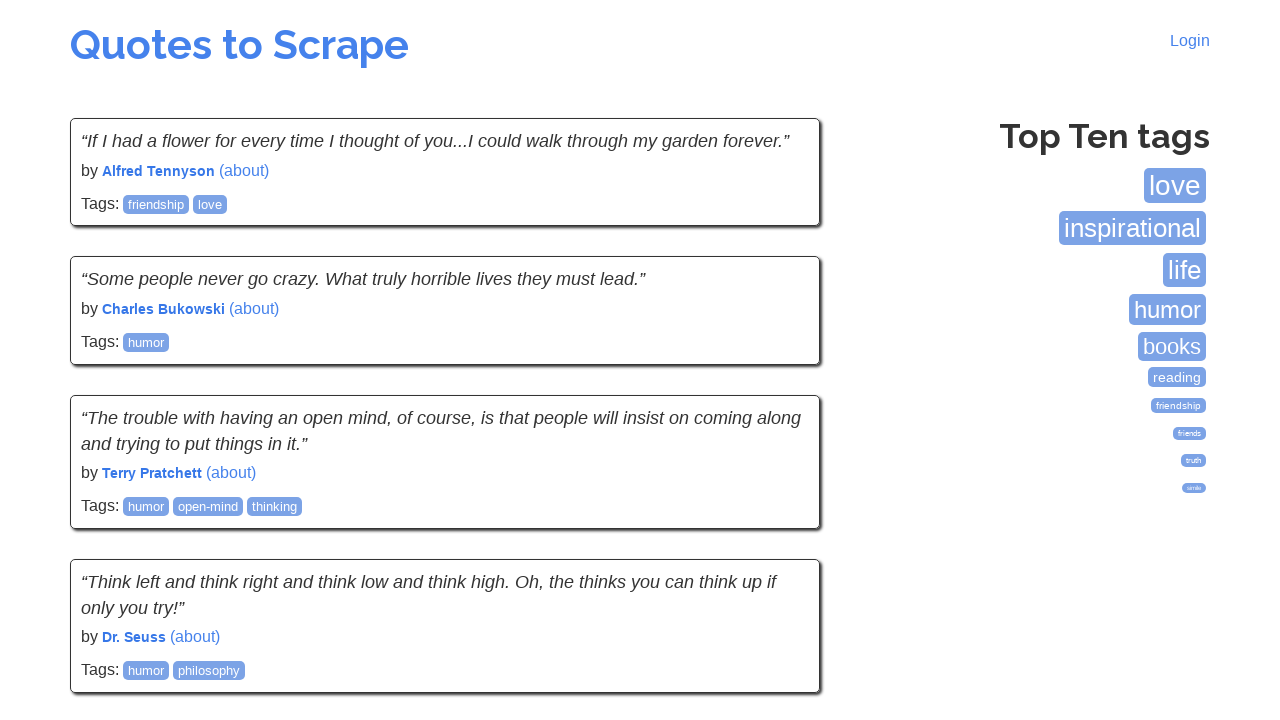

Waited for next page to load (networkidle)
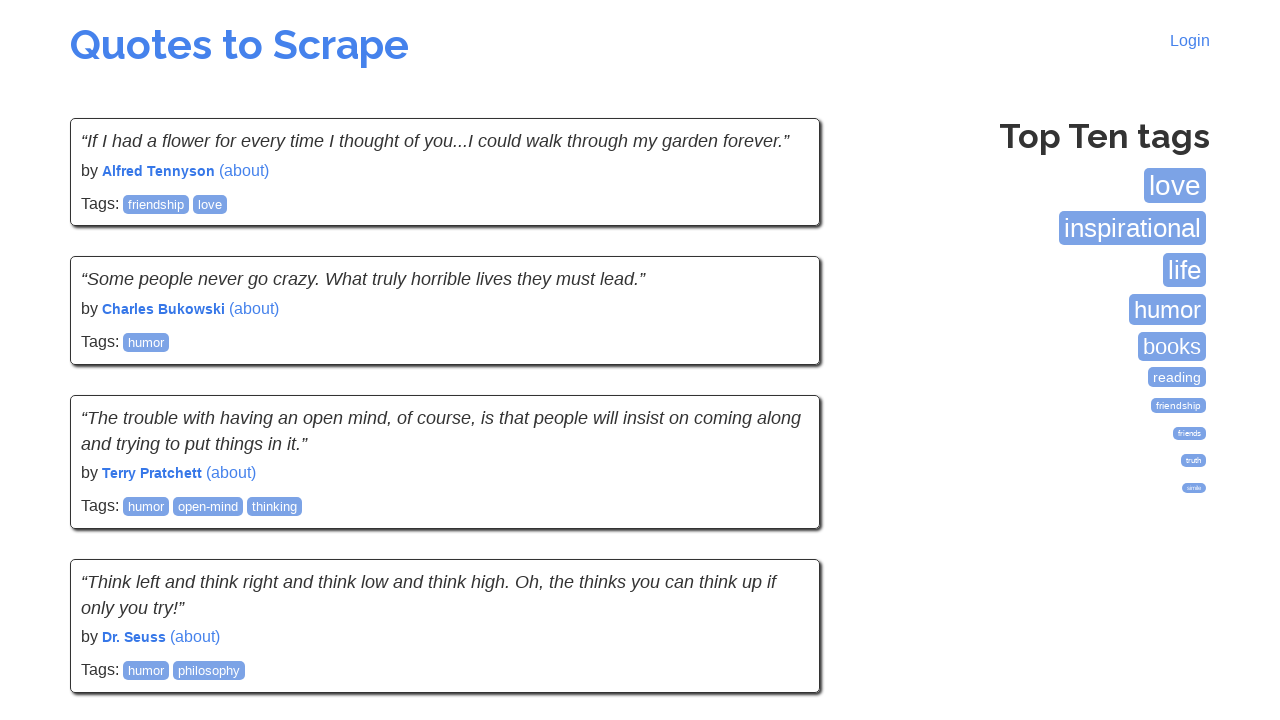

Waited for quotes to load on current page
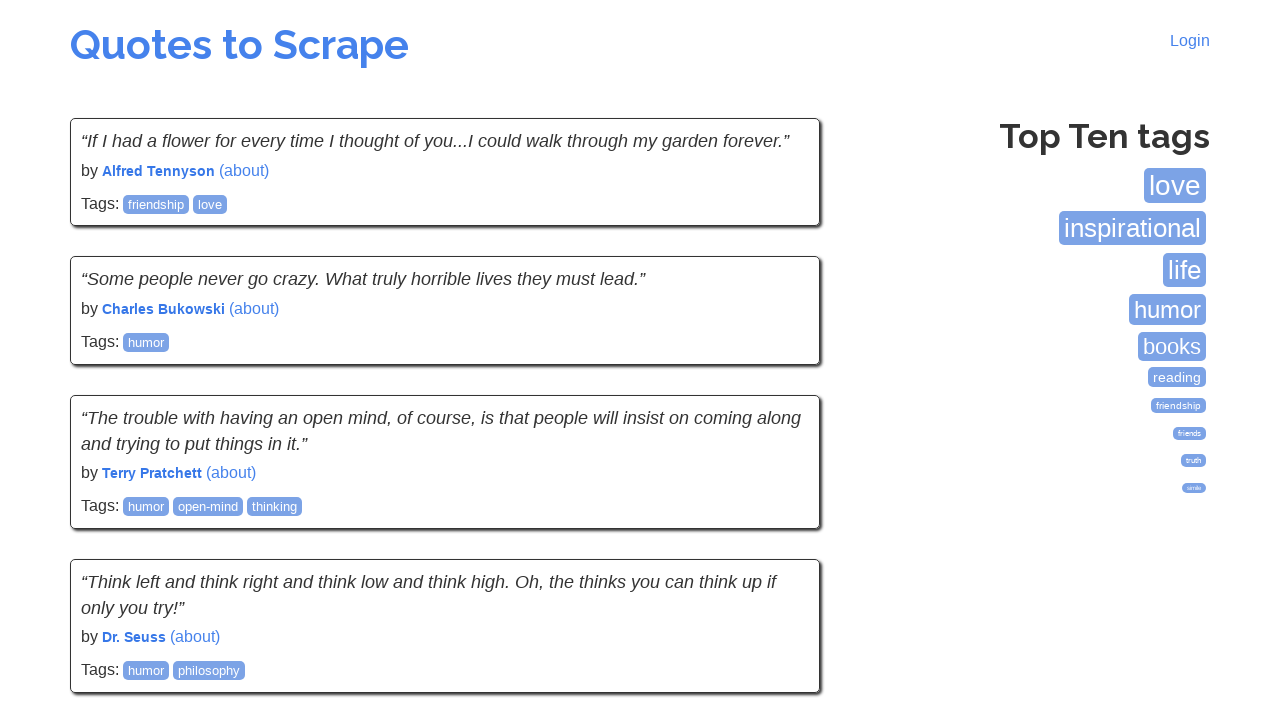

Checked for 'Next' button availability
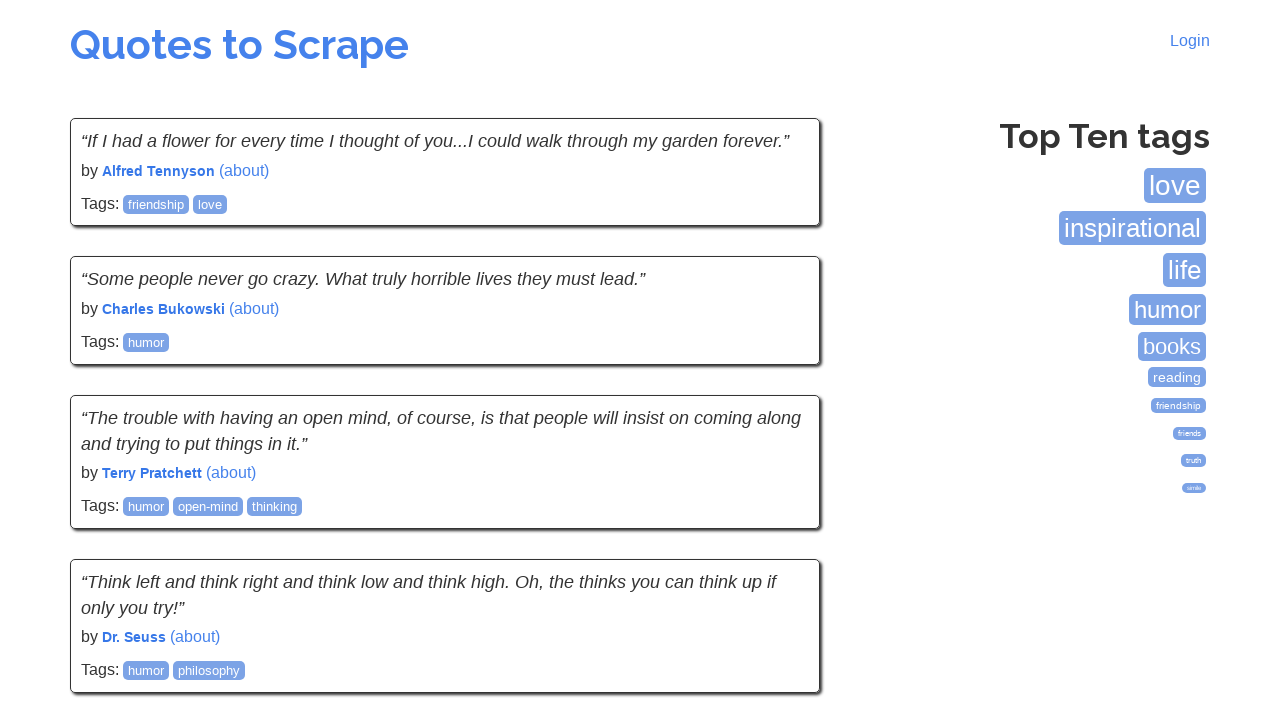

Clicked 'Next' button to navigate to next page at (778, 542) on .next a
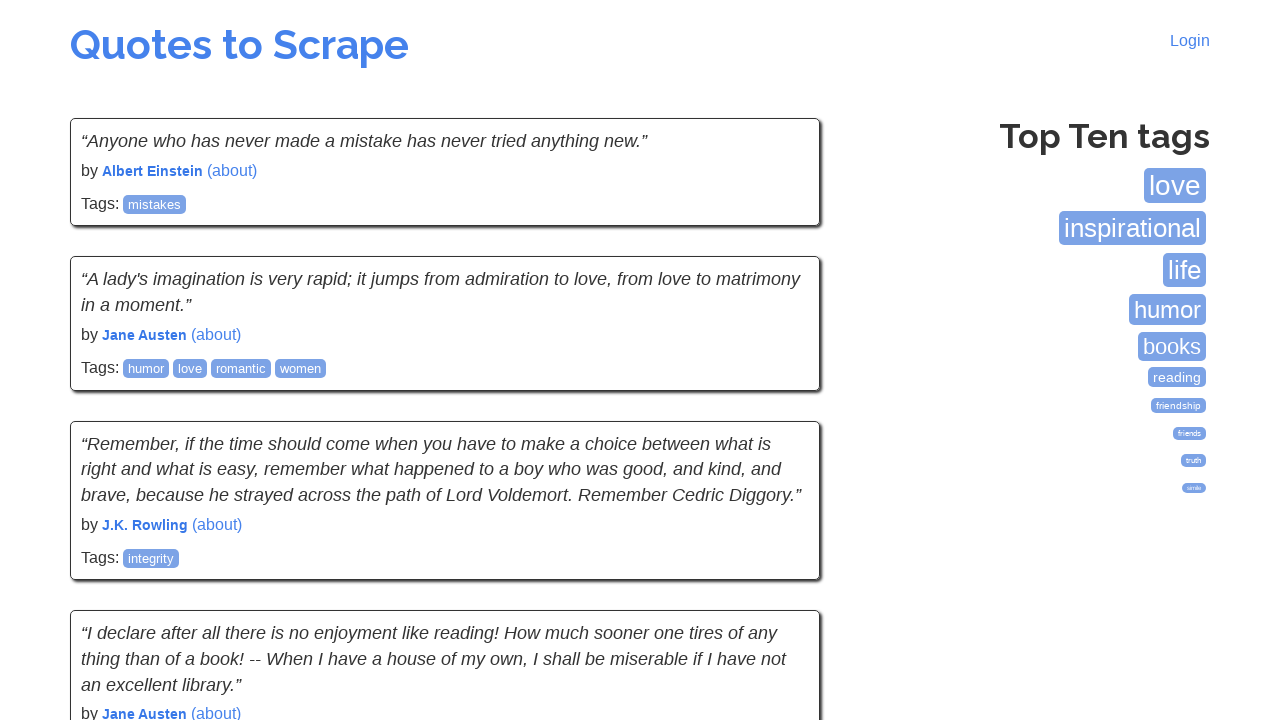

Waited for next page to load (networkidle)
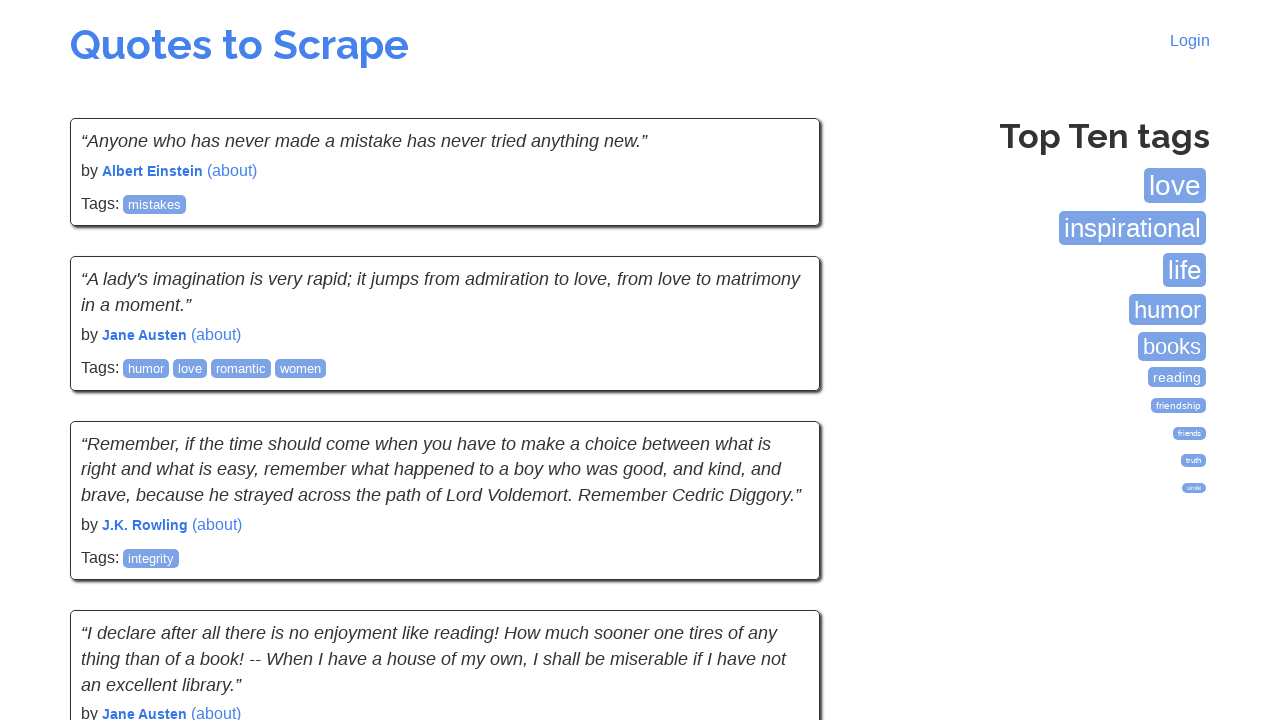

Waited for quotes to load on current page
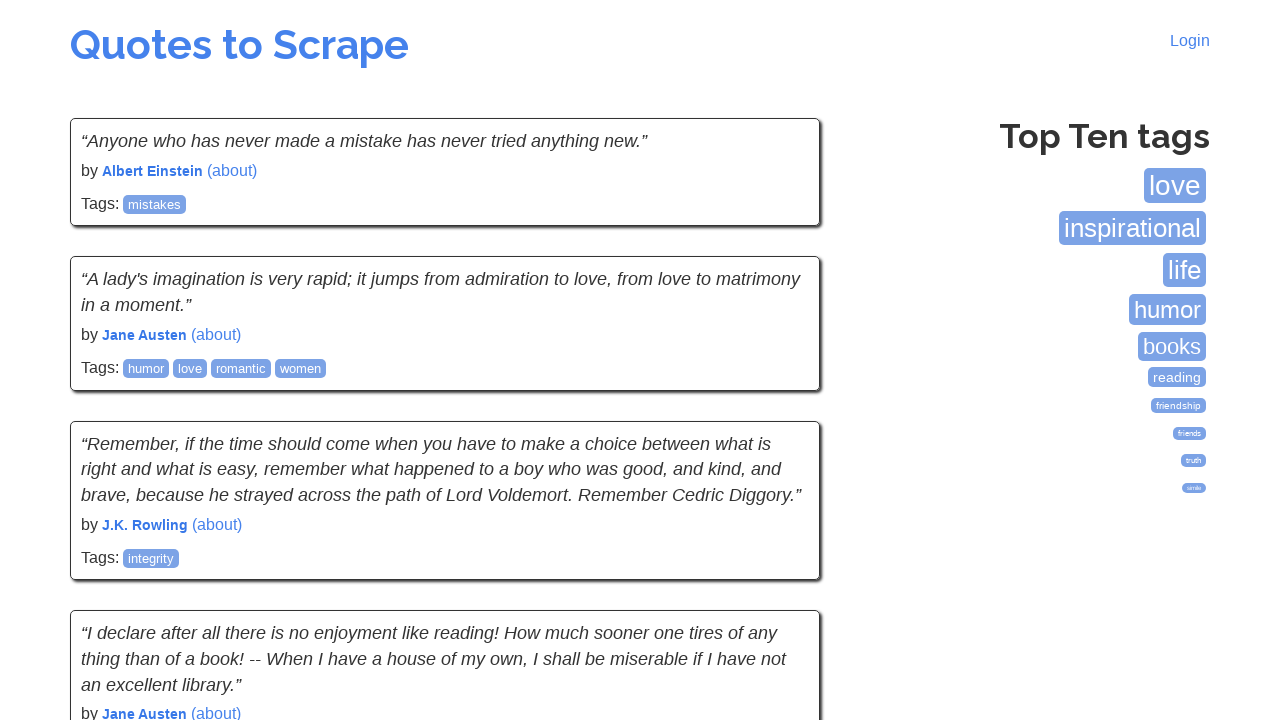

Checked for 'Next' button availability
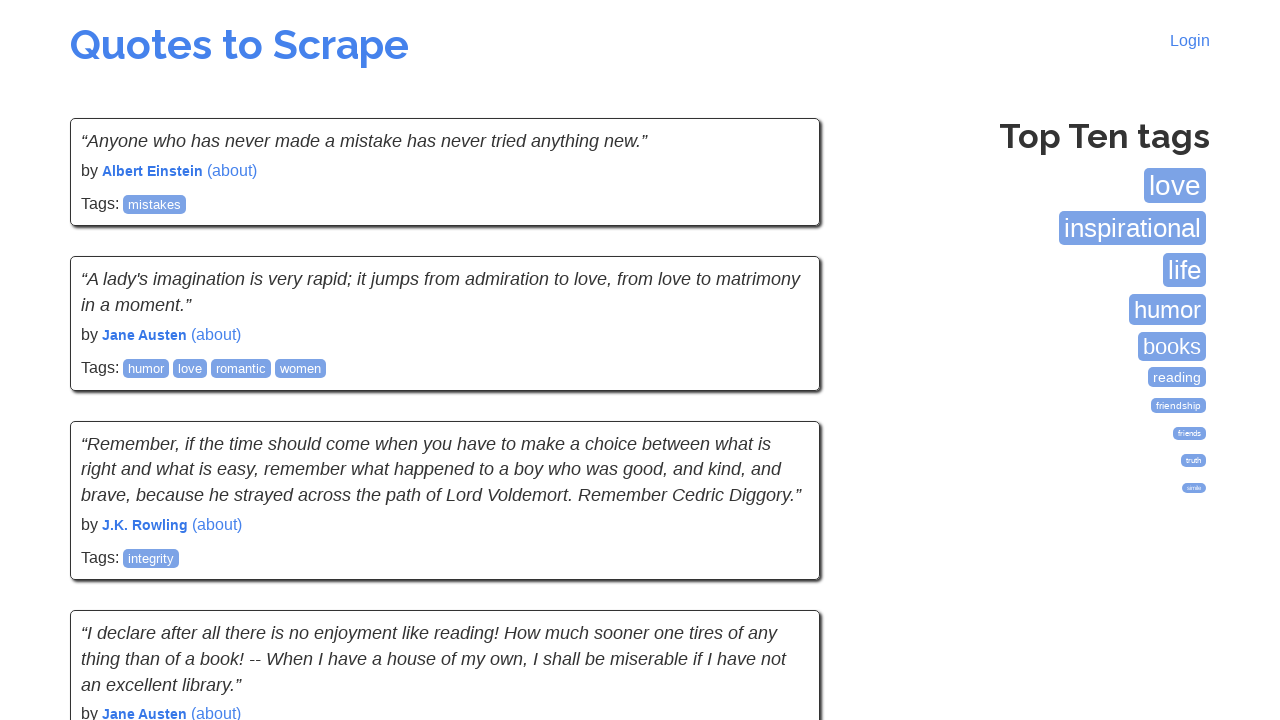

Clicked 'Next' button to navigate to next page at (778, 542) on .next a
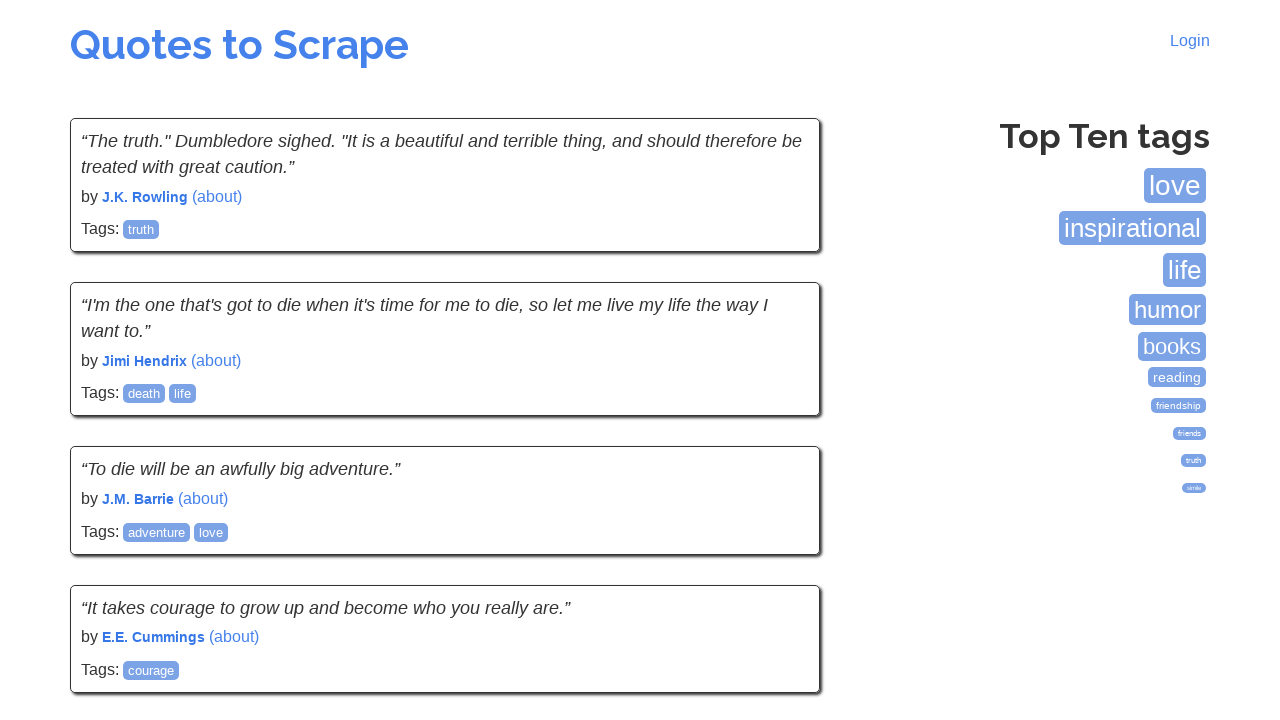

Waited for next page to load (networkidle)
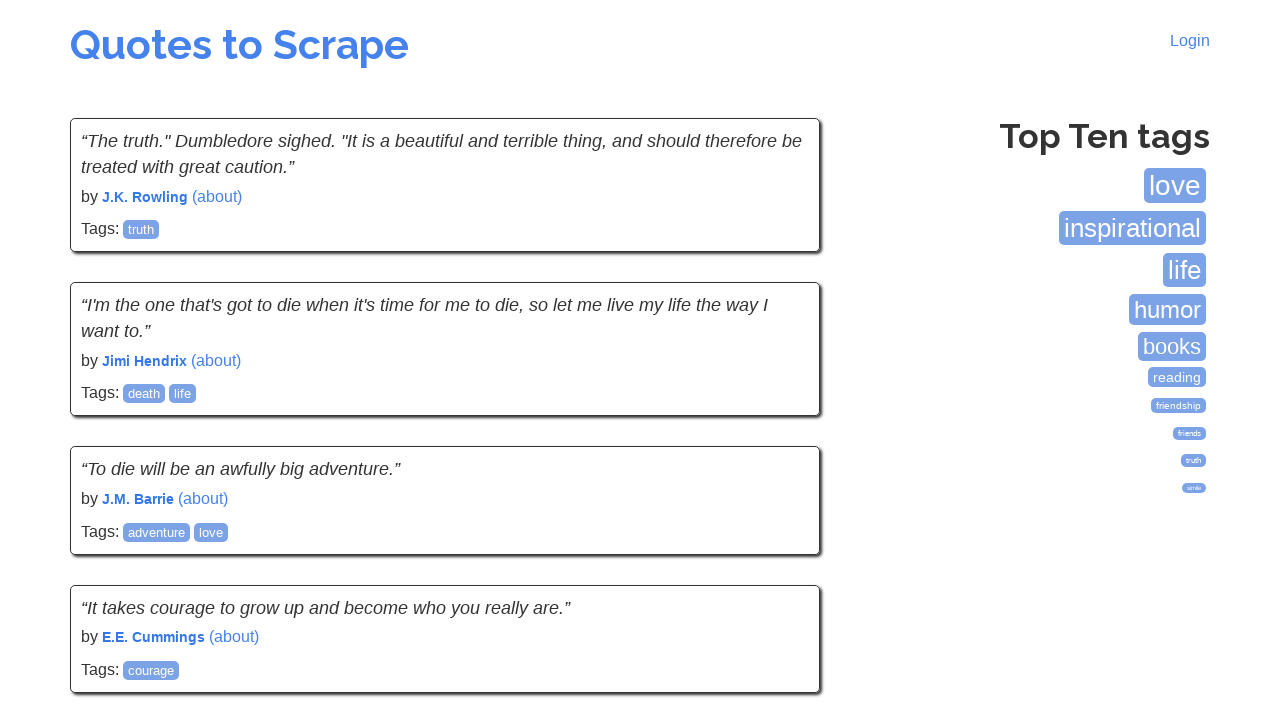

Waited for quotes to load on current page
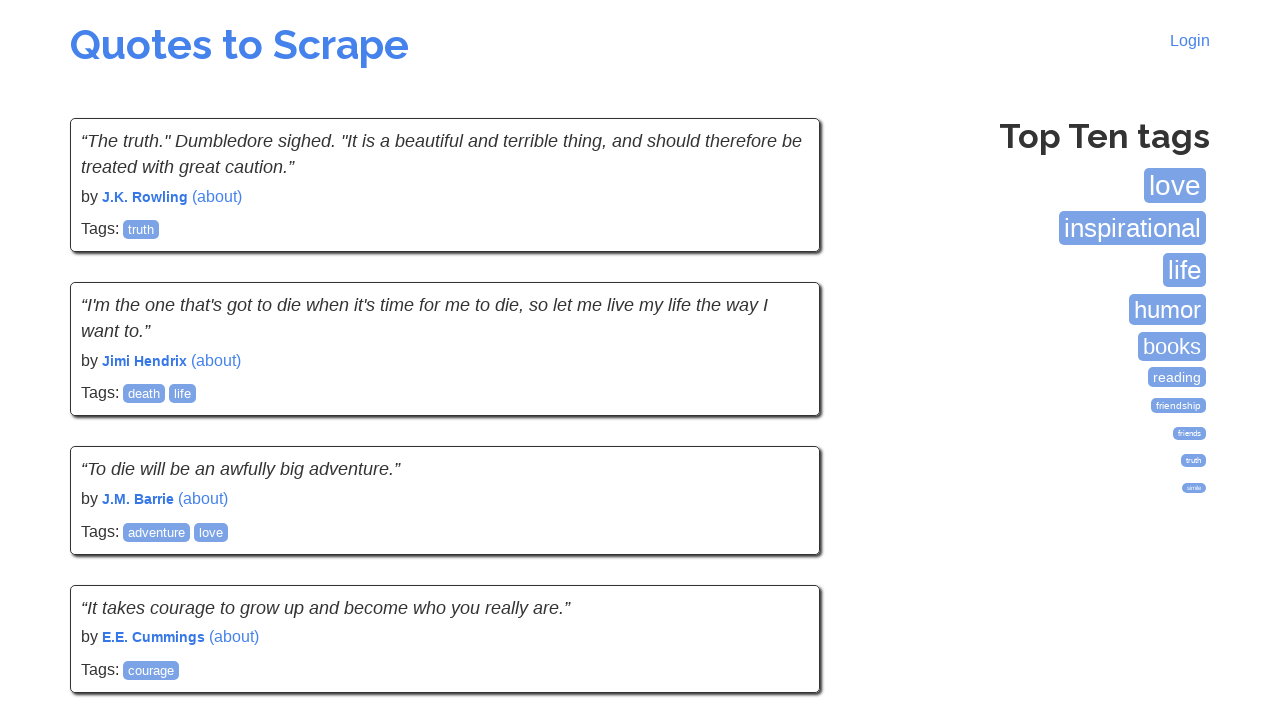

Checked for 'Next' button availability
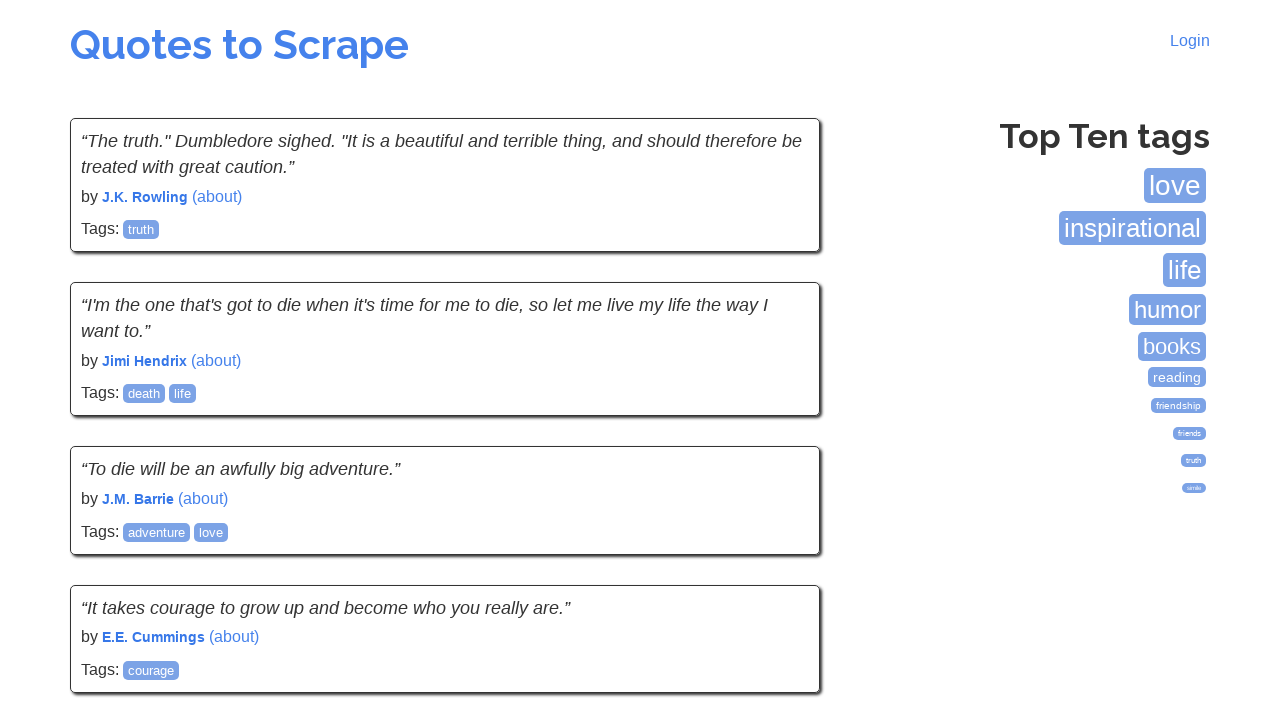

No more pages available - reached end of pagination
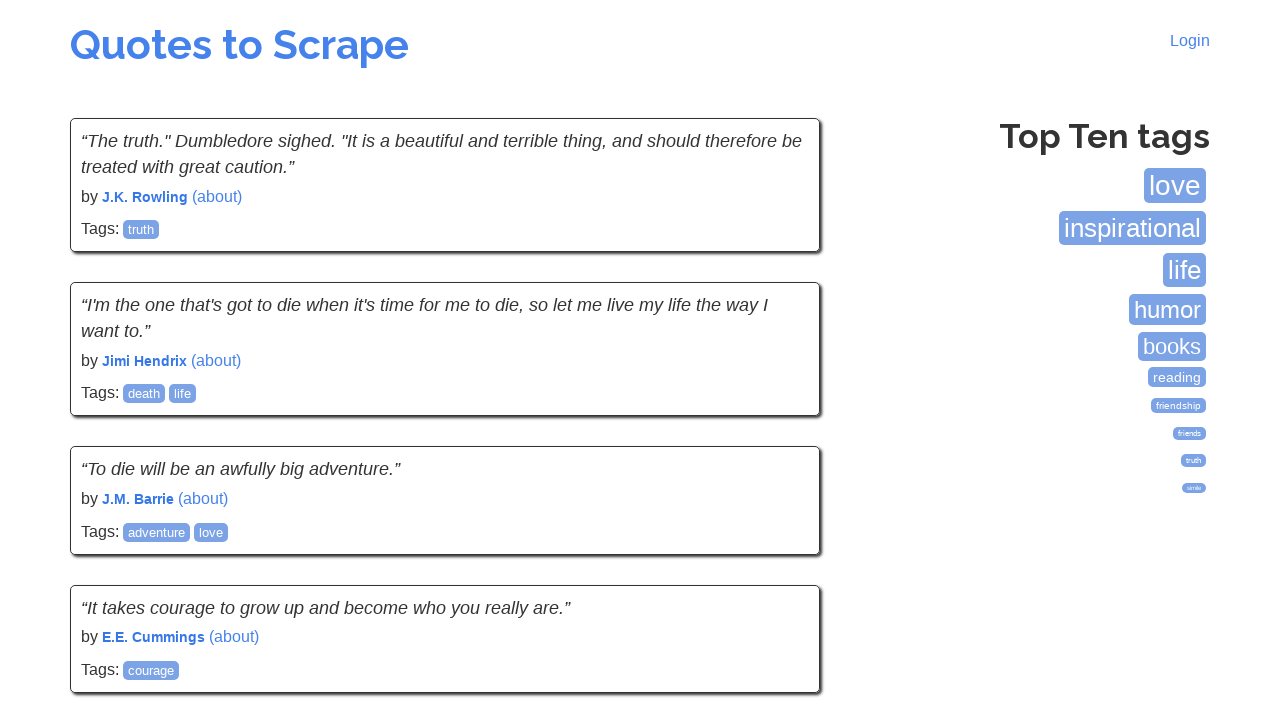

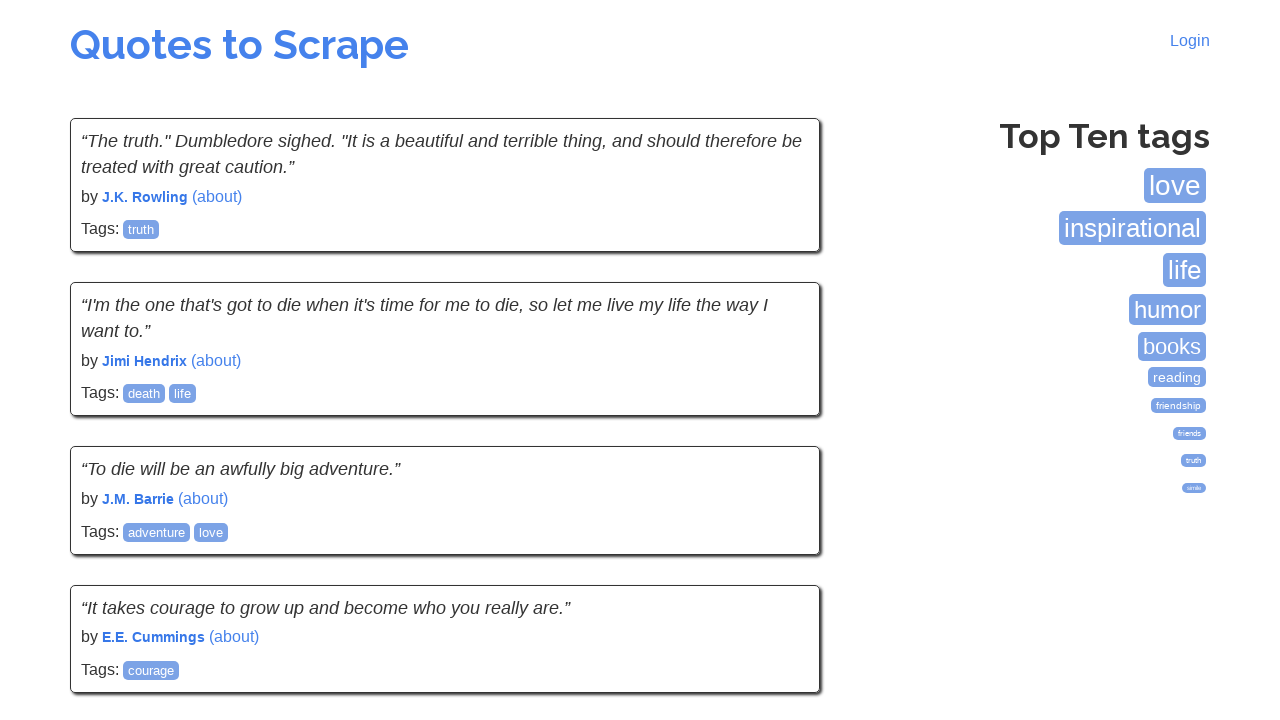